Navigates to the automation practice page and verifies that footer links are present and accessible

Starting URL: https://rahulshettyacademy.com/AutomationPractice/

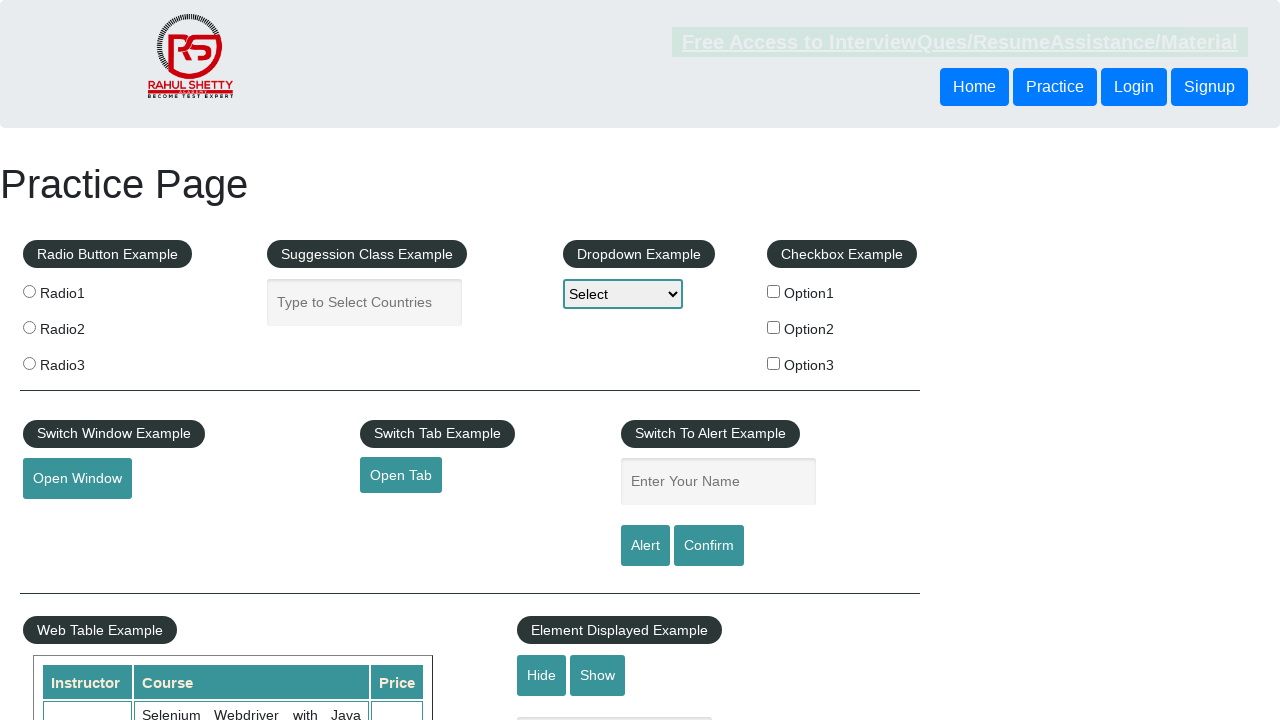

Footer table loaded on automation practice page
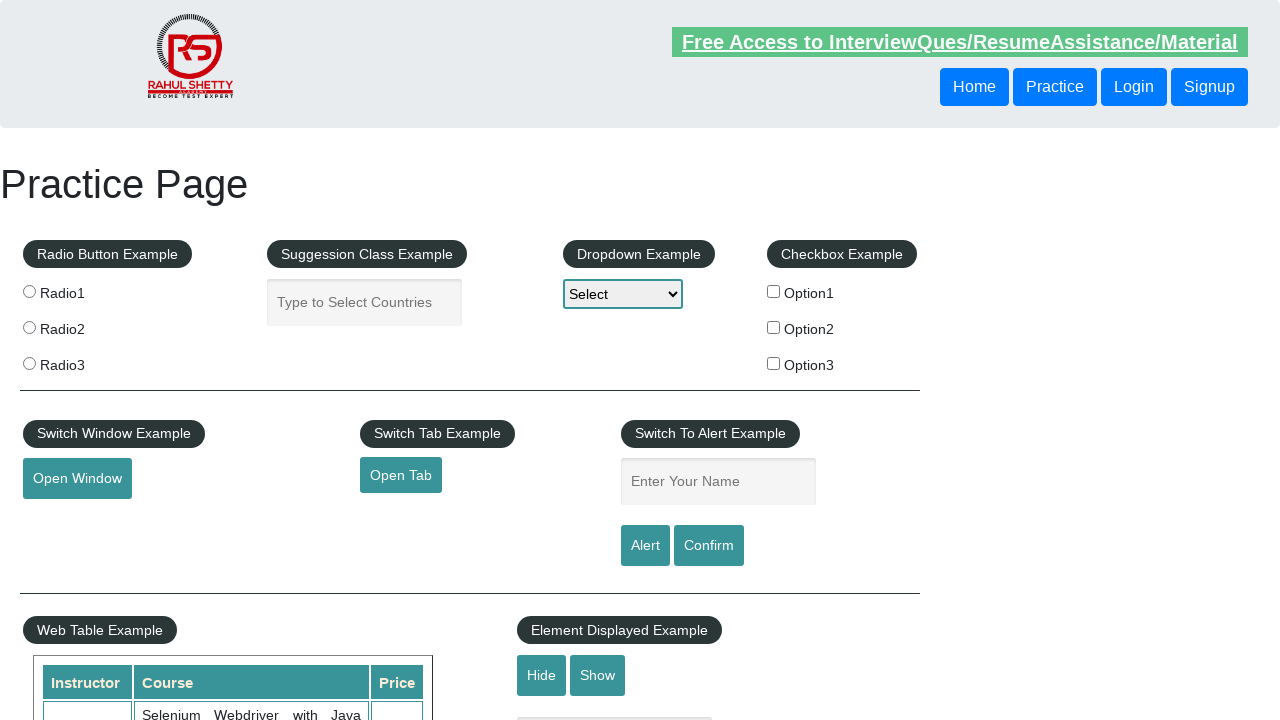

Retrieved all footer links from the table
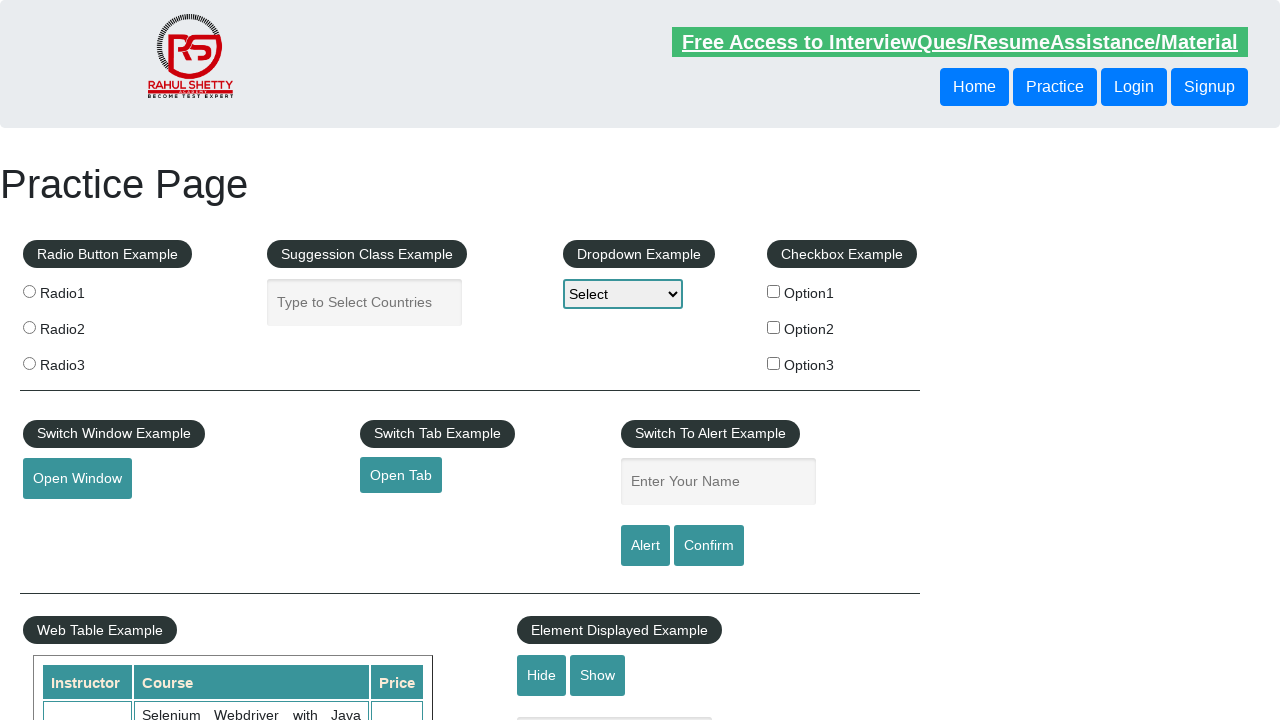

Verified that footer links exist - found 20 links
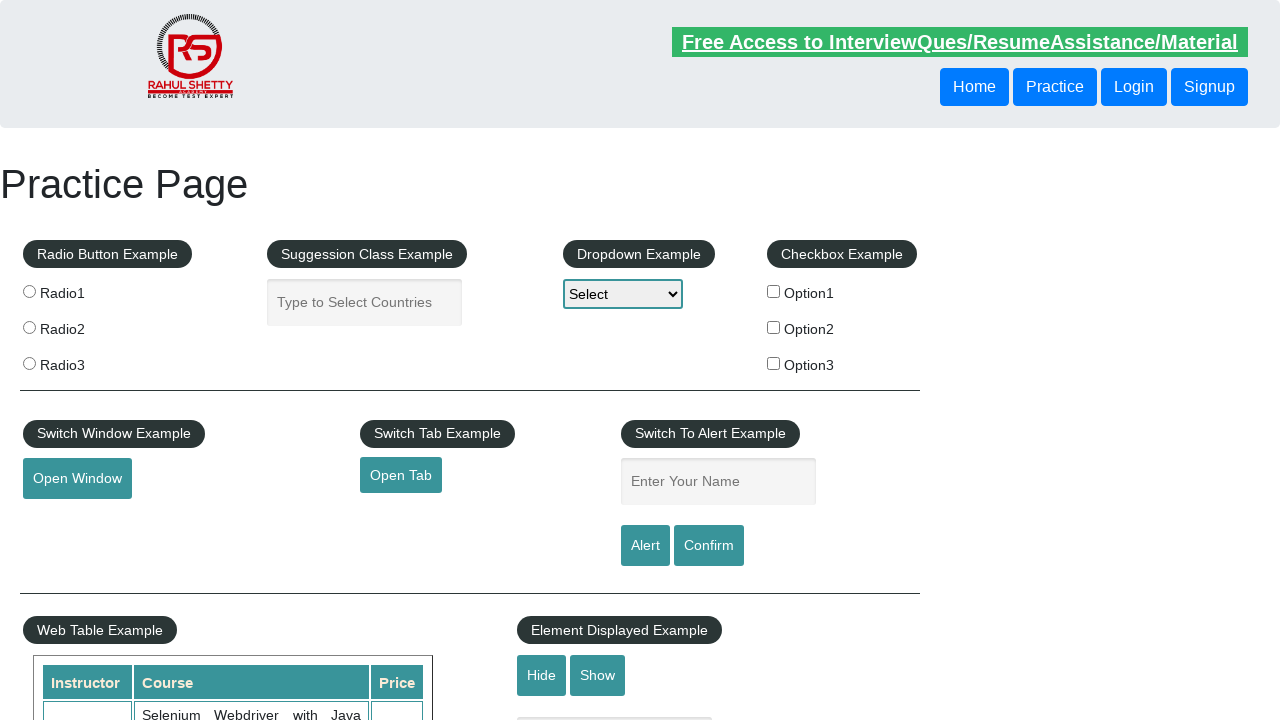

Re-queried footer link at index 0
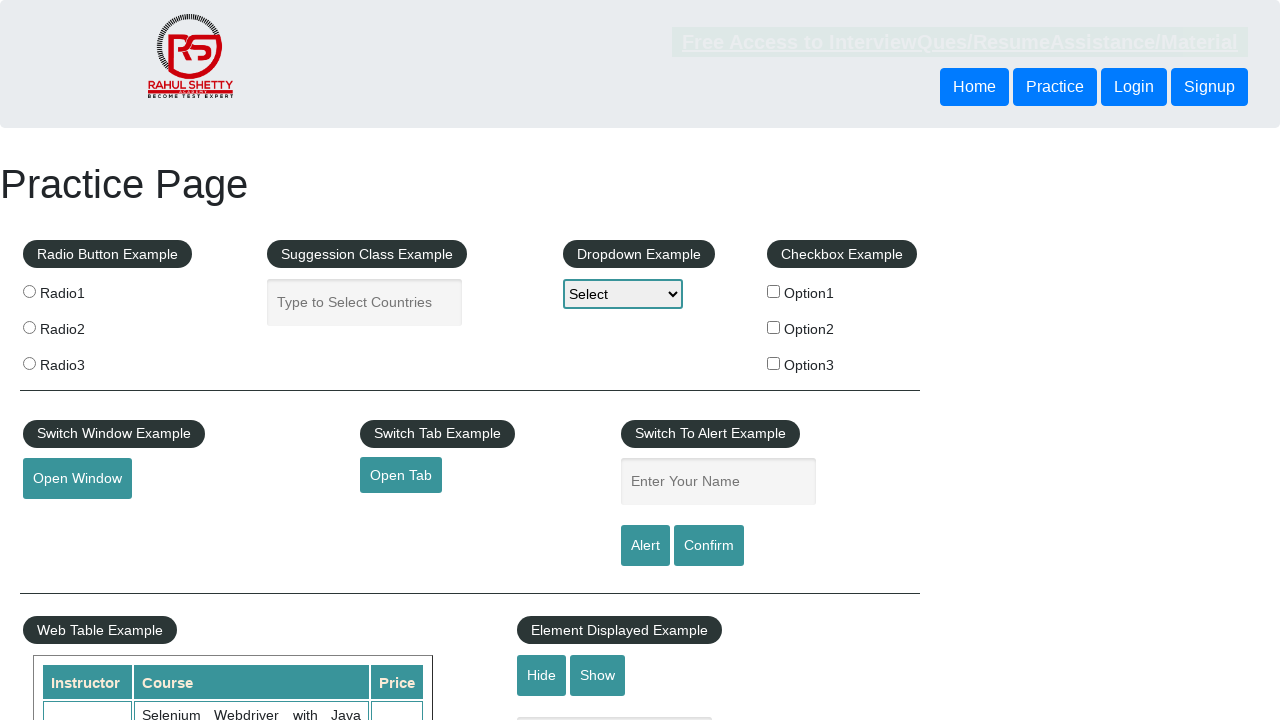

Retrieved href attribute from footer link 0: #
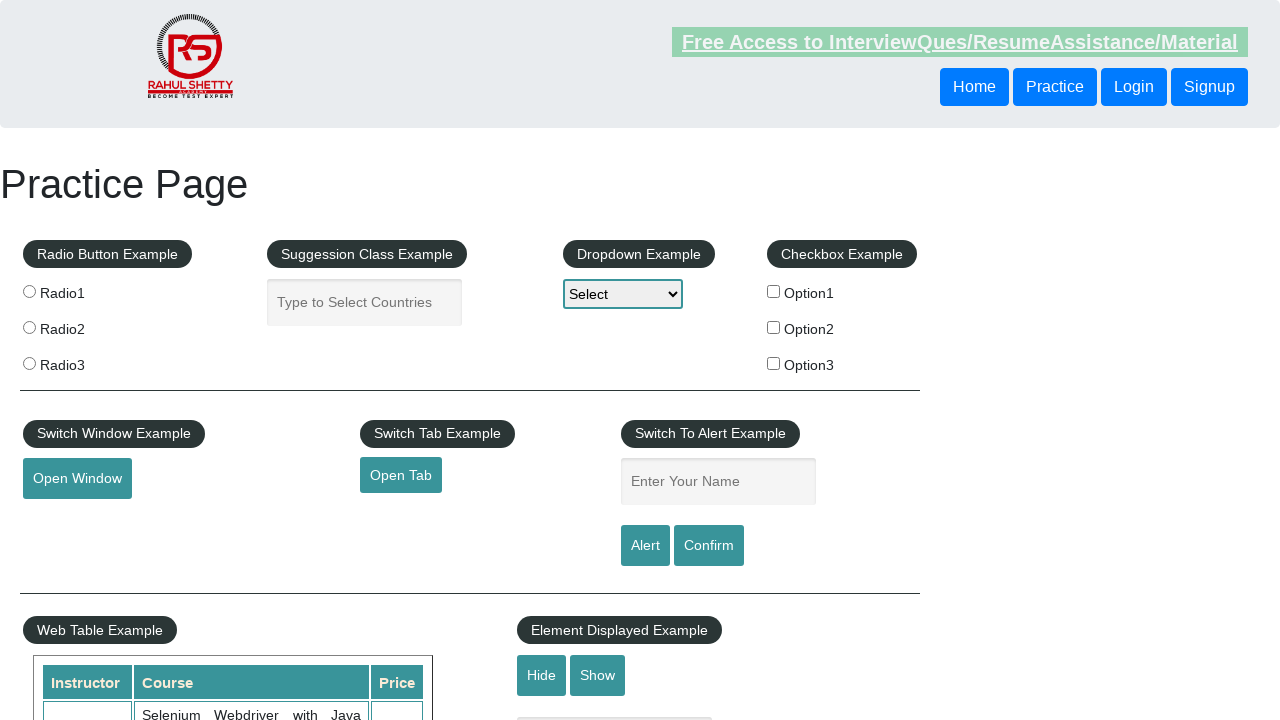

Verified footer link 0 has valid href attribute
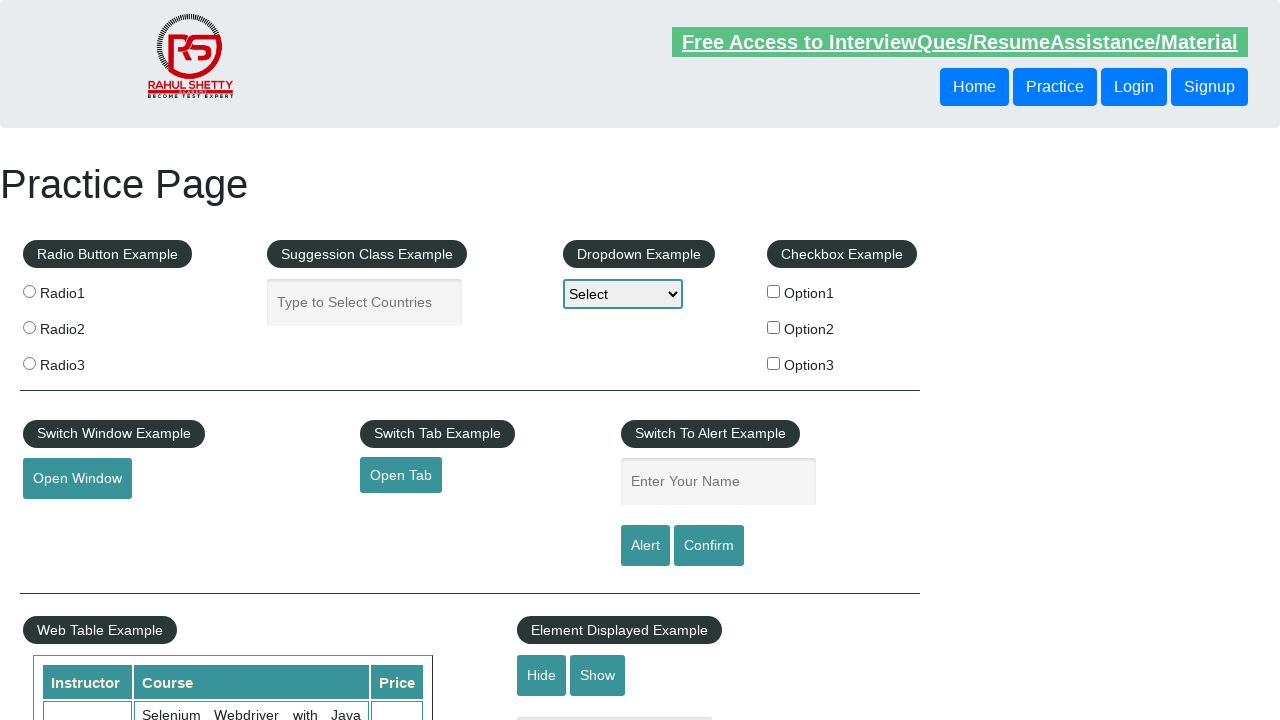

Re-queried footer link at index 1
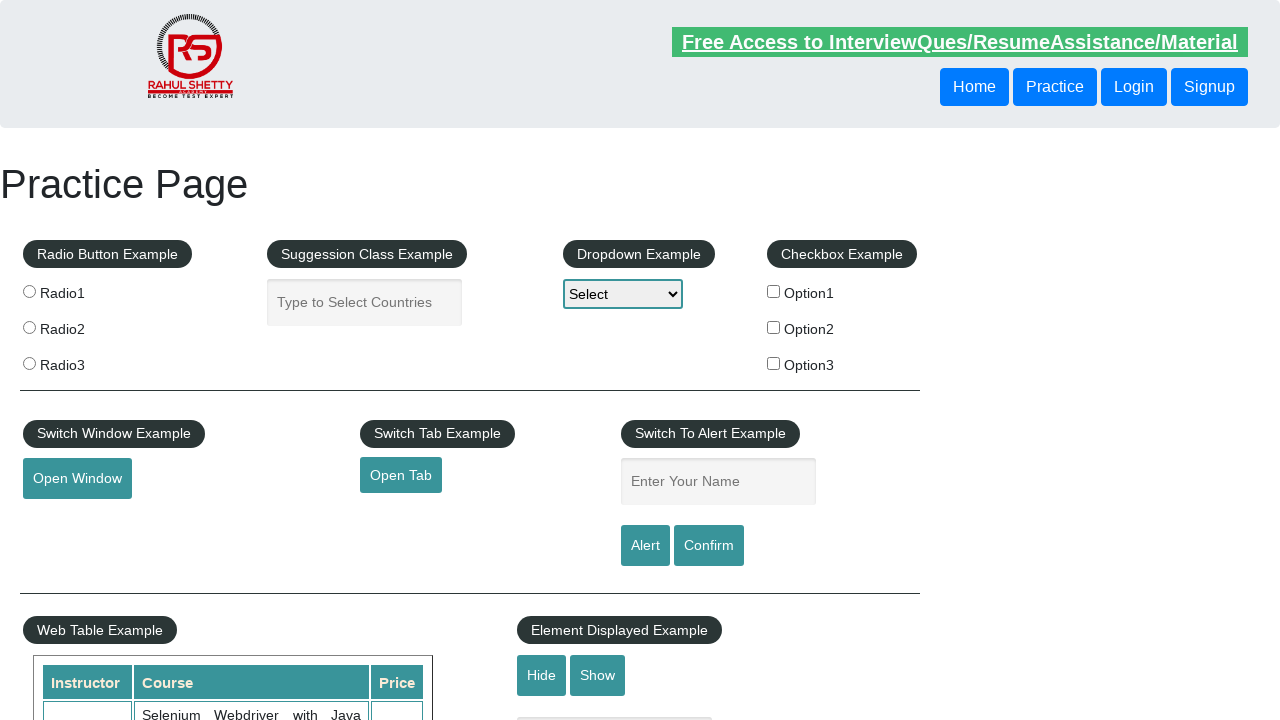

Retrieved href attribute from footer link 1: http://www.restapitutorial.com/
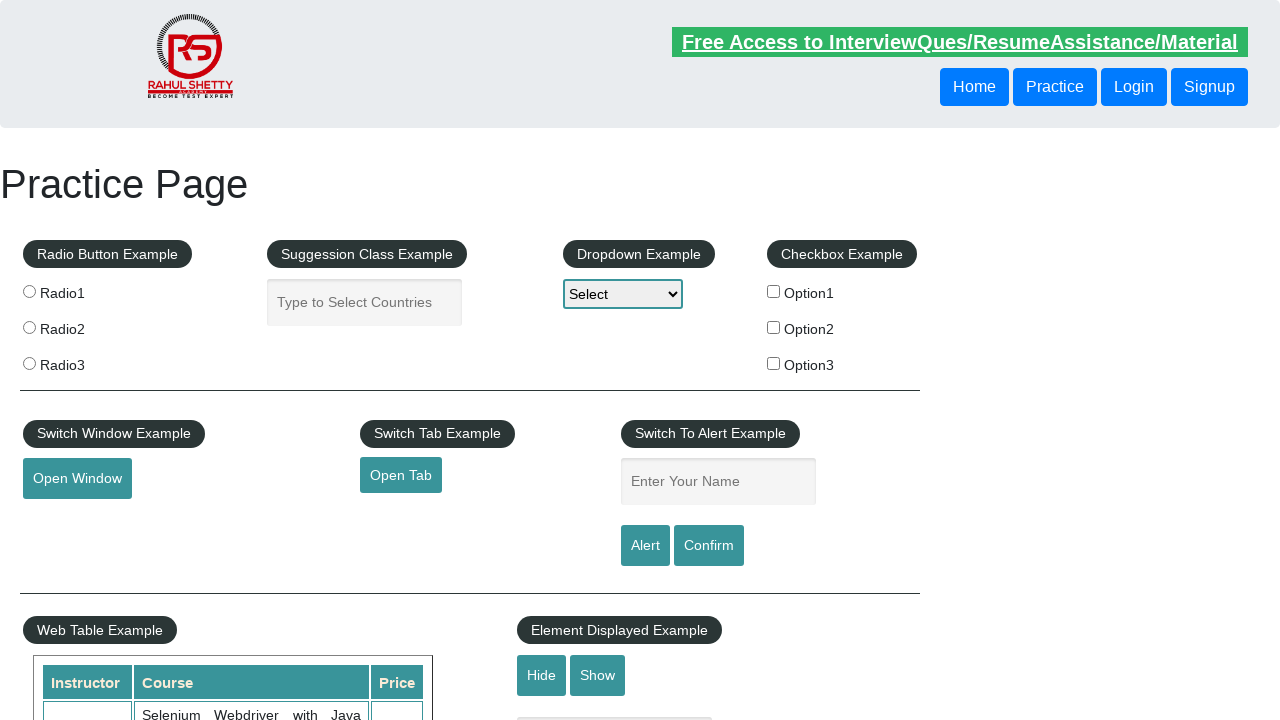

Verified footer link 1 has valid href attribute
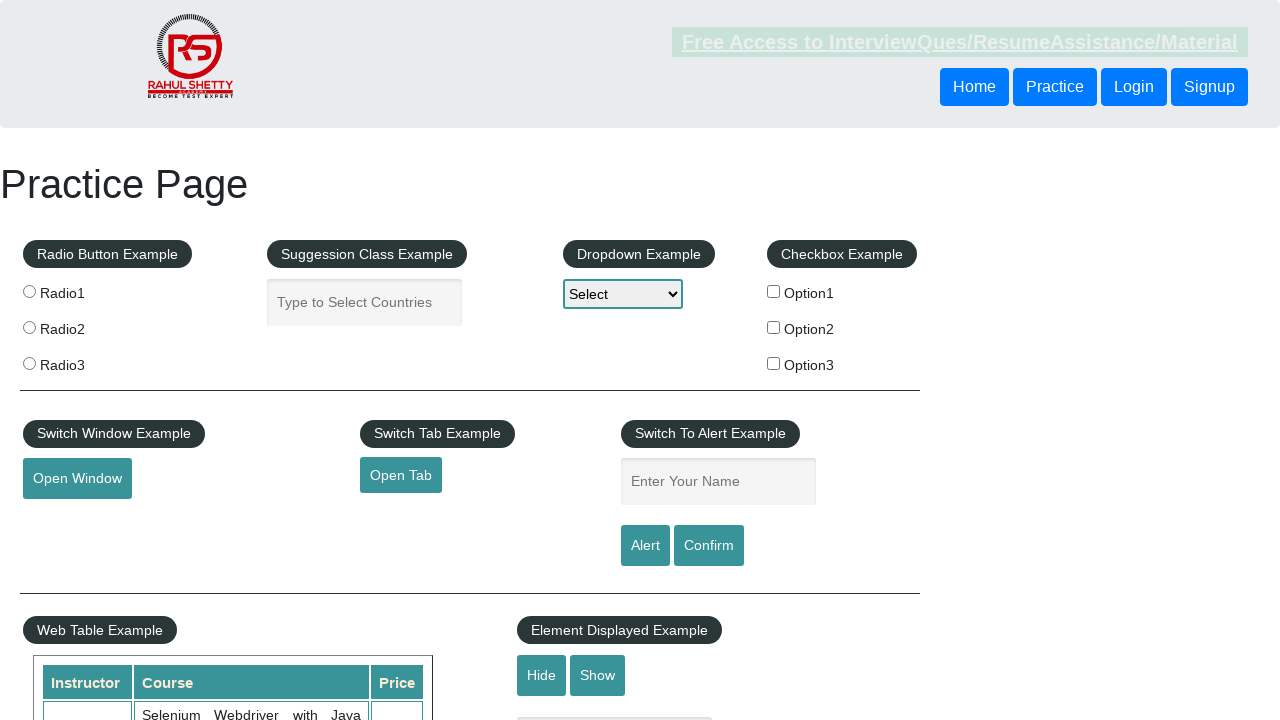

Re-queried footer link at index 2
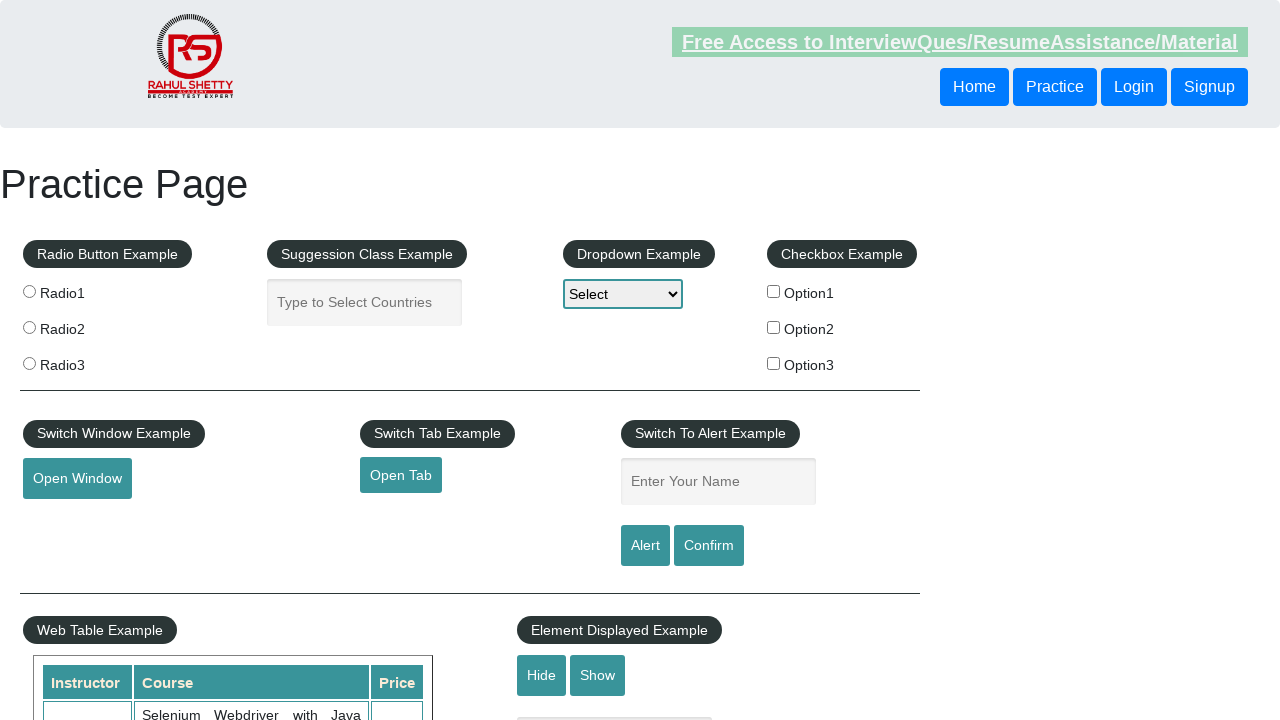

Retrieved href attribute from footer link 2: https://www.soapui.org/
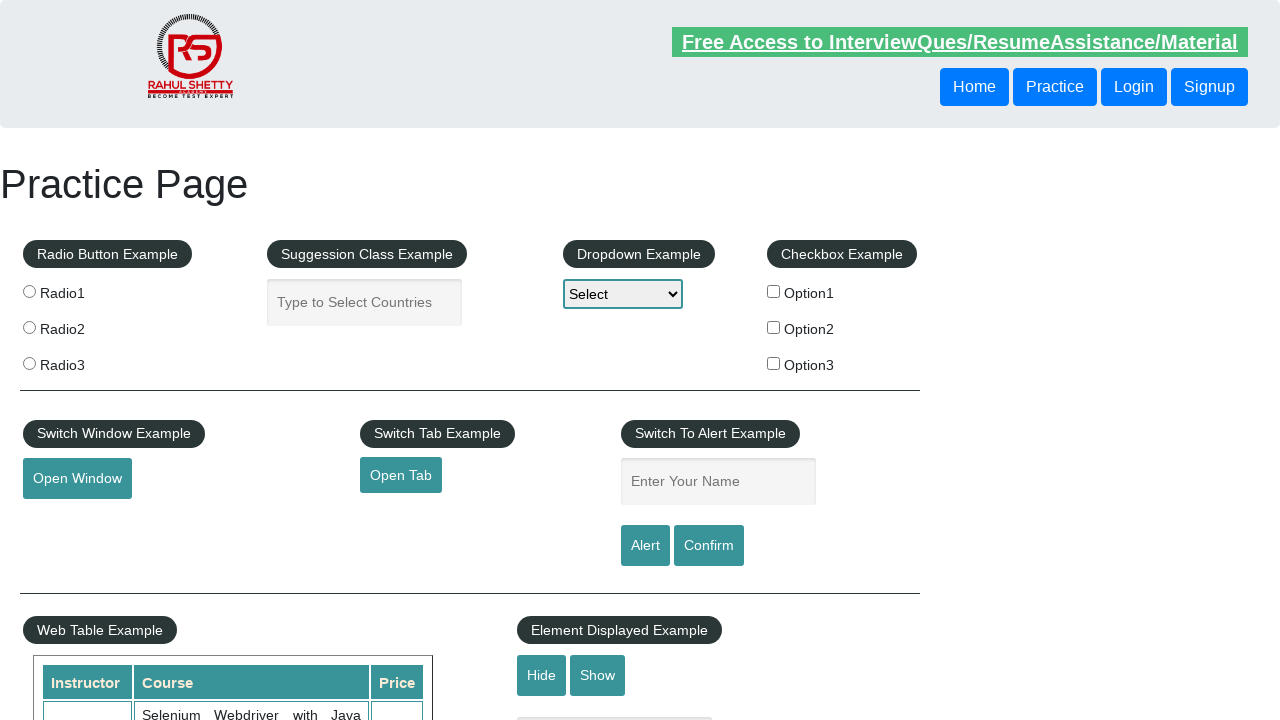

Verified footer link 2 has valid href attribute
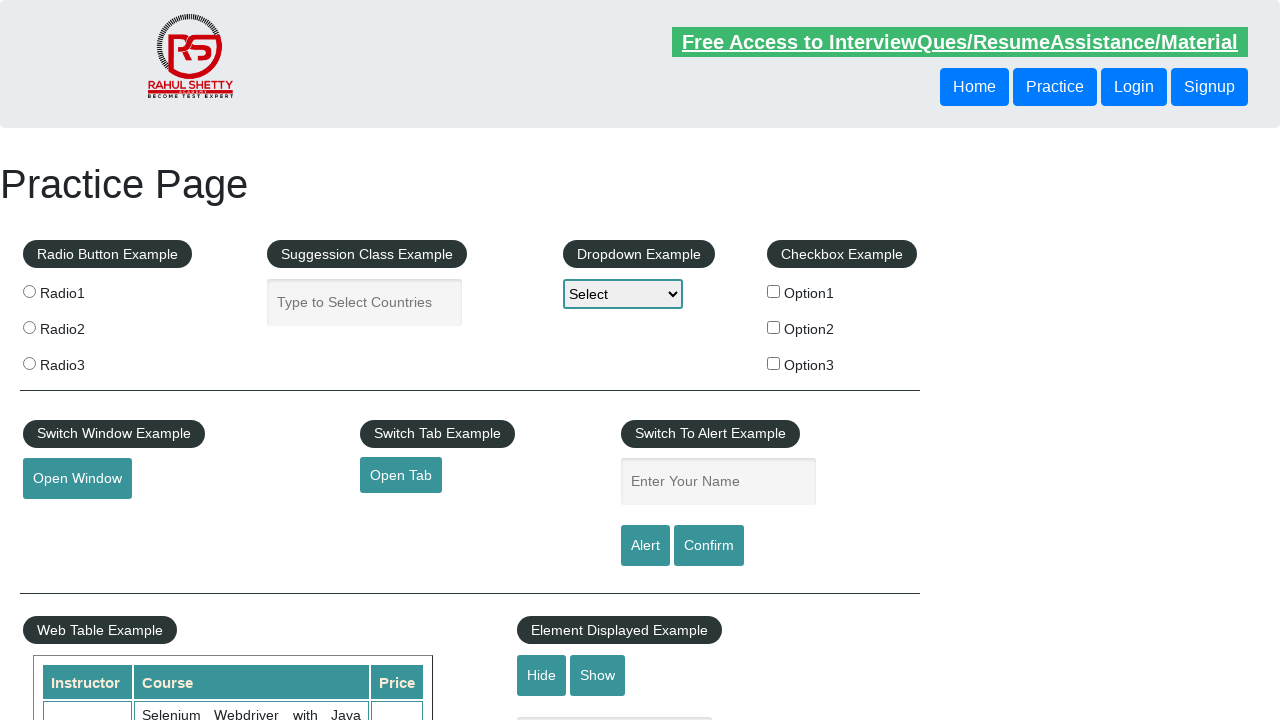

Re-queried footer link at index 3
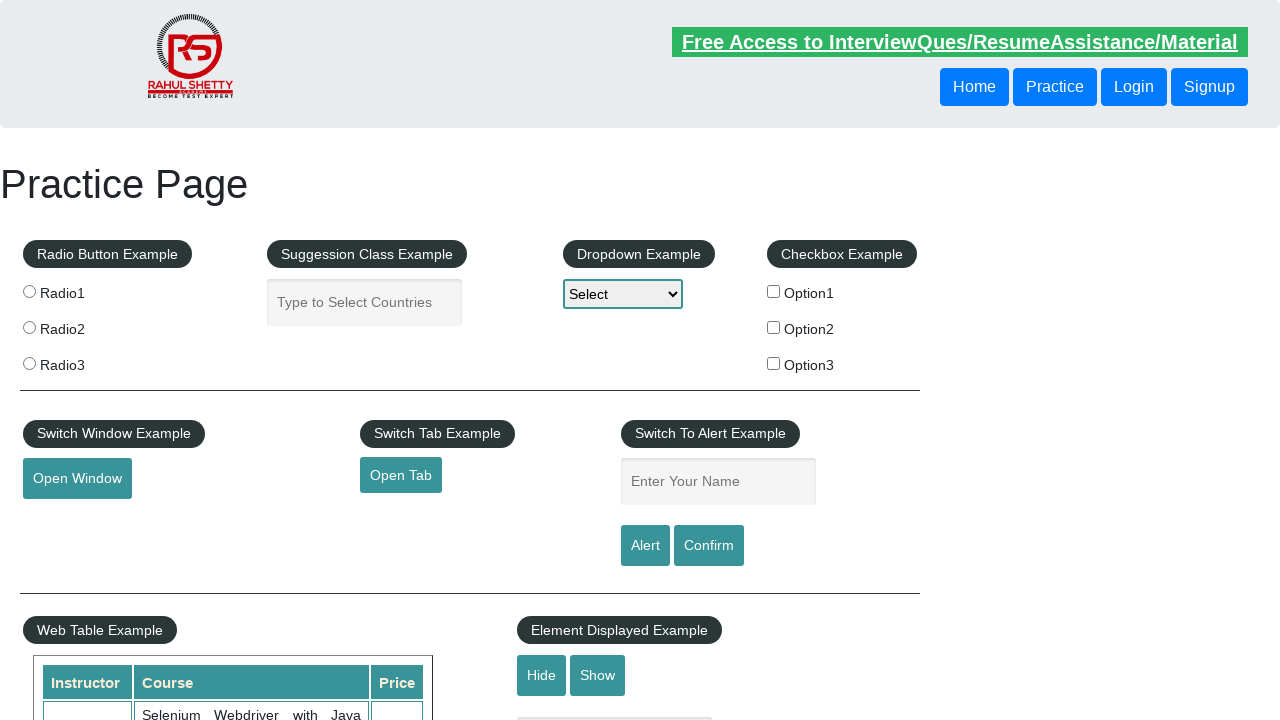

Retrieved href attribute from footer link 3: https://courses.rahulshettyacademy.com/p/appium-tutorial
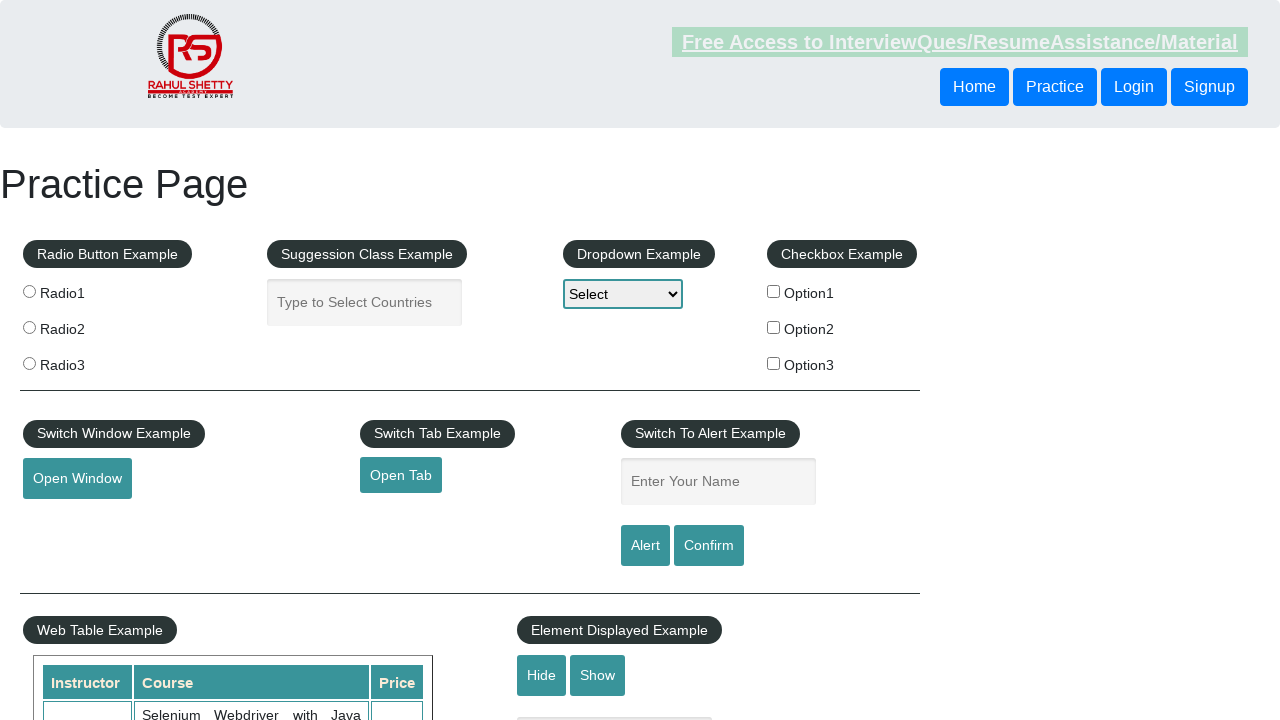

Verified footer link 3 has valid href attribute
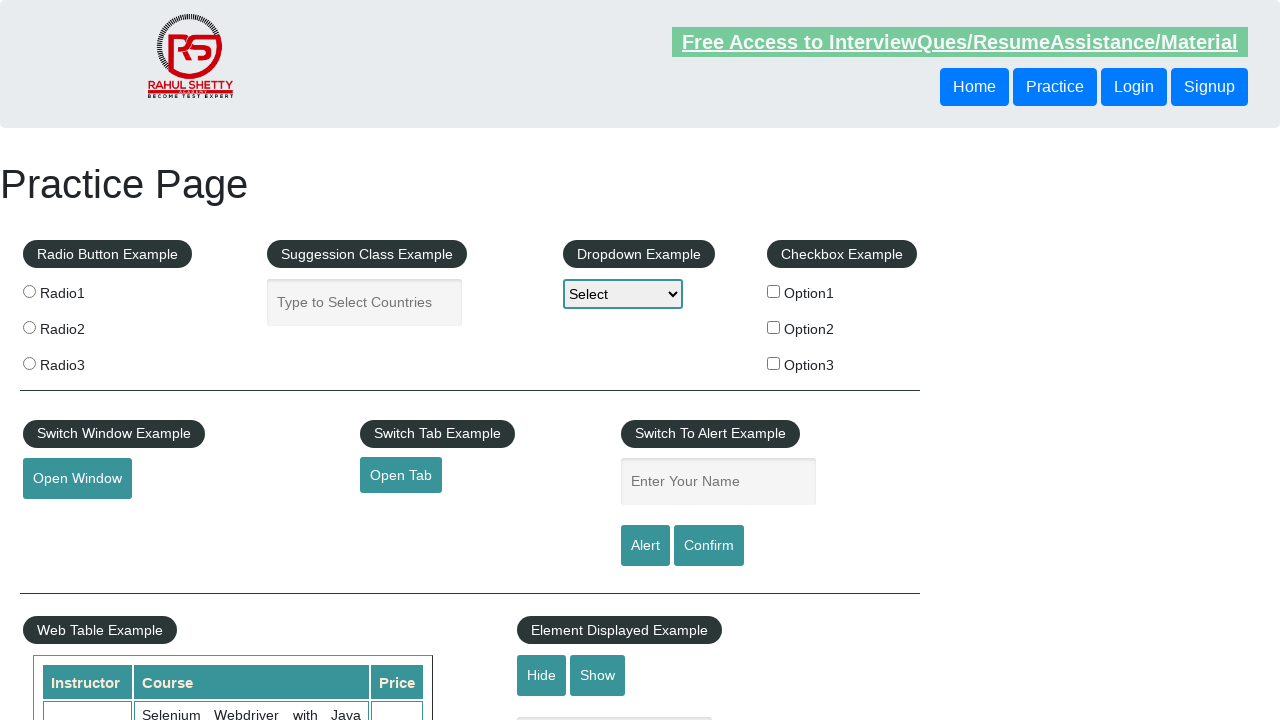

Re-queried footer link at index 4
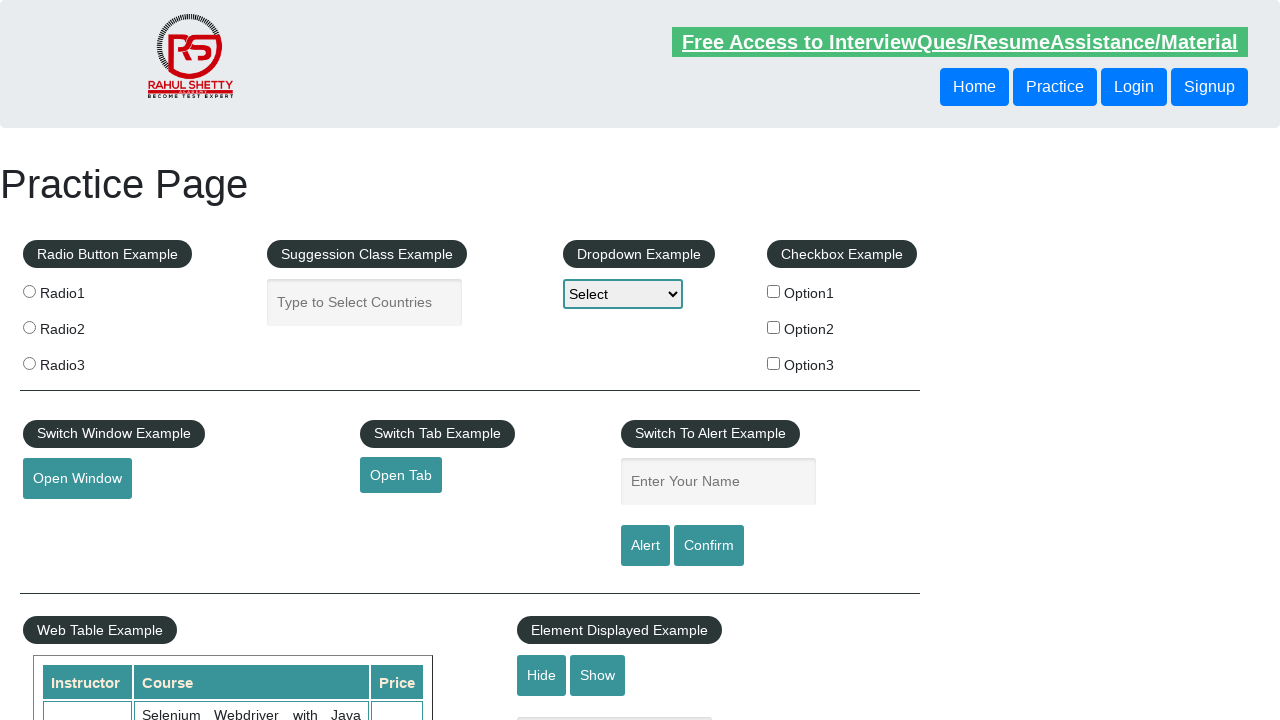

Retrieved href attribute from footer link 4: https://jmeter.apache.org/
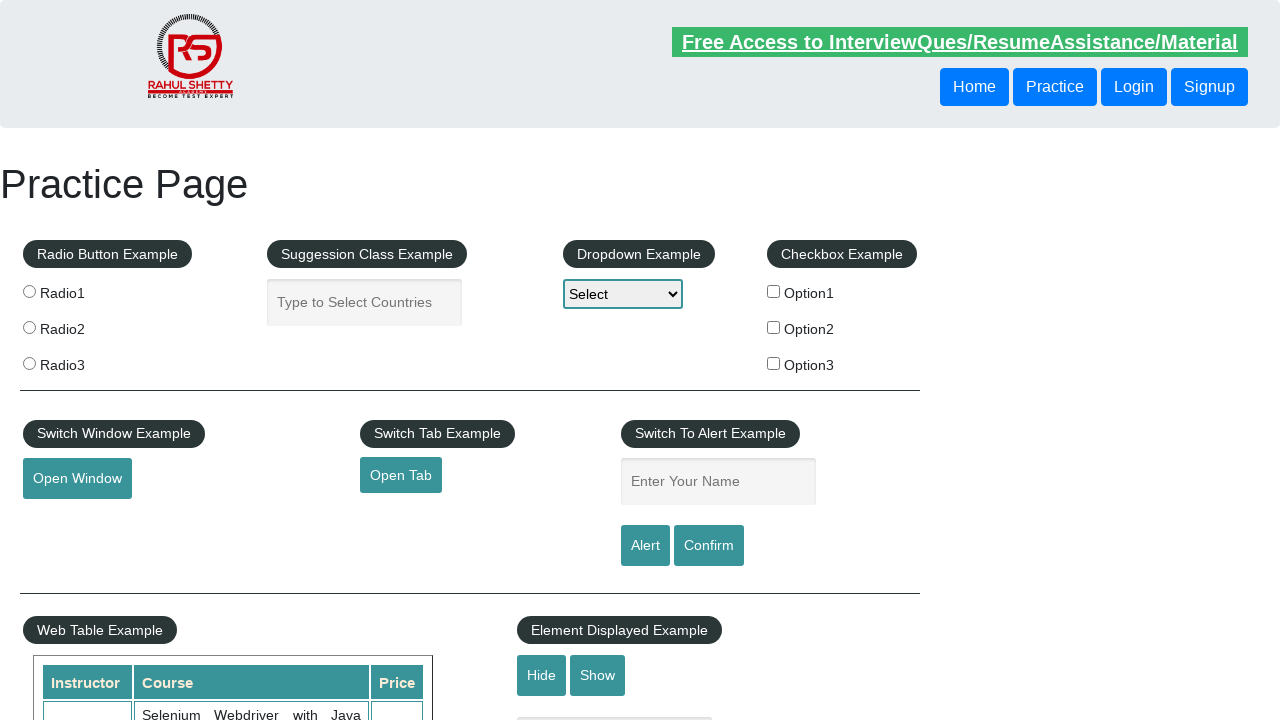

Verified footer link 4 has valid href attribute
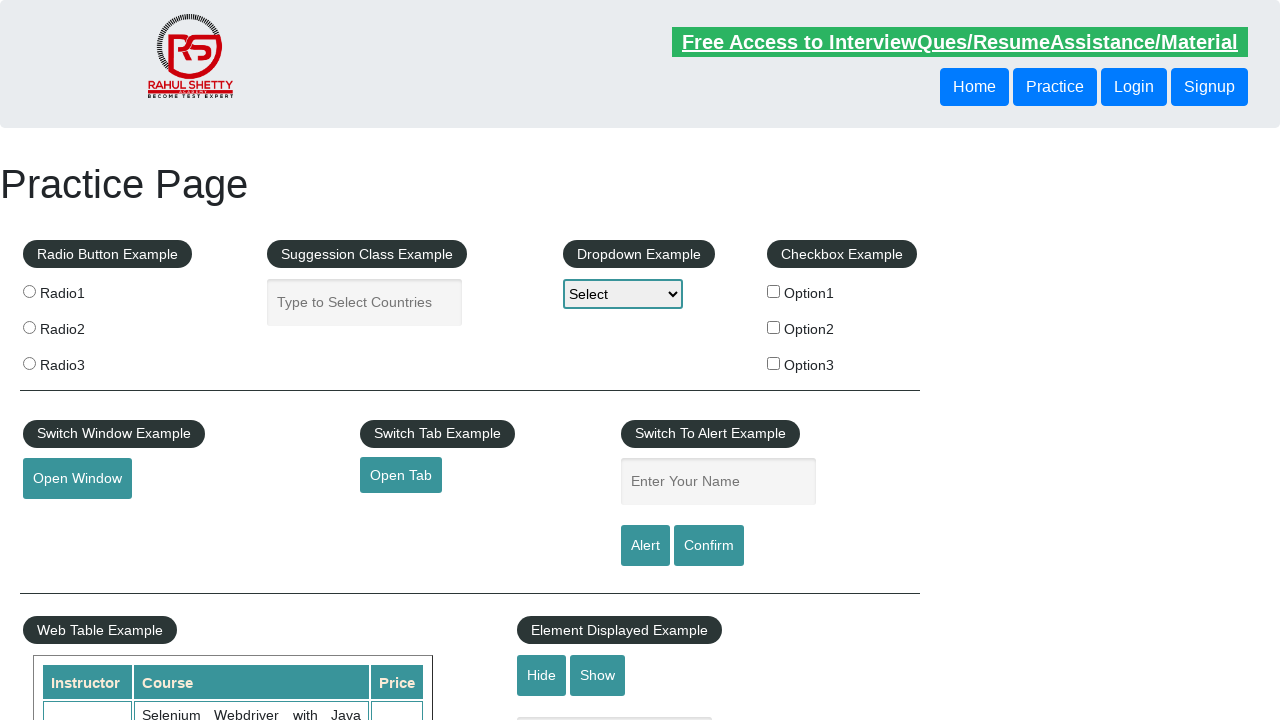

Re-queried footer link at index 5
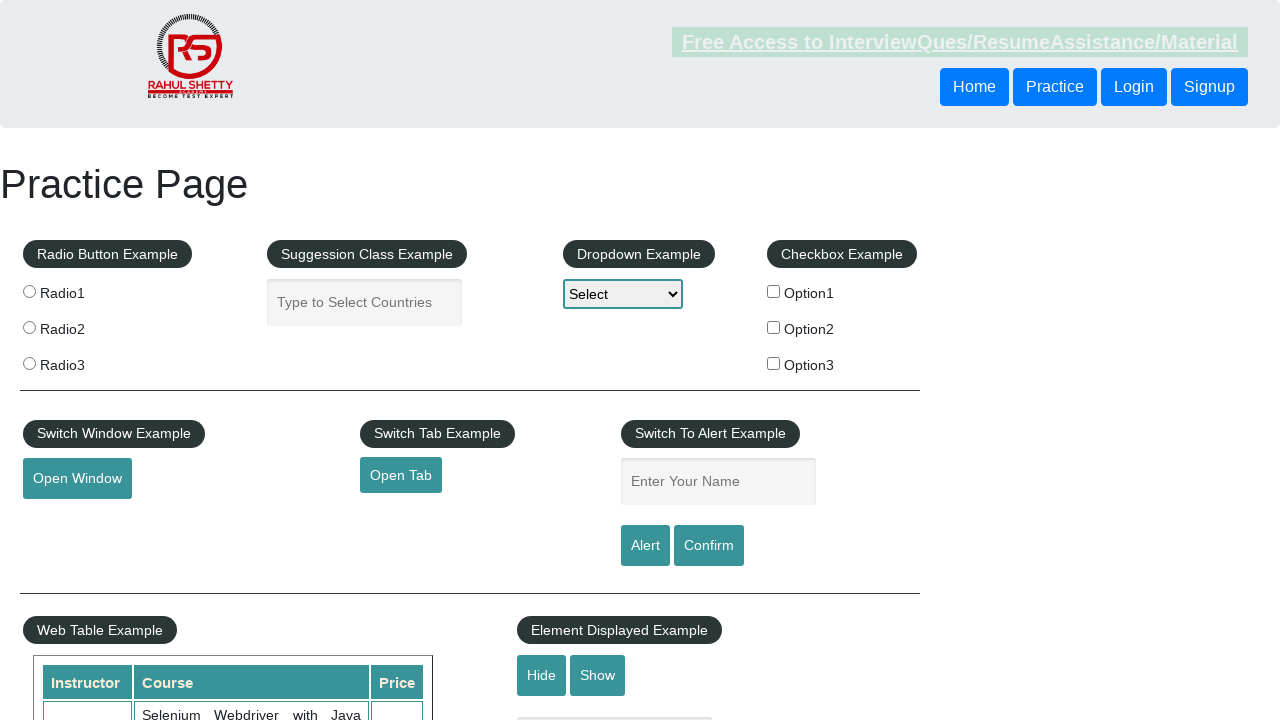

Retrieved href attribute from footer link 5: #
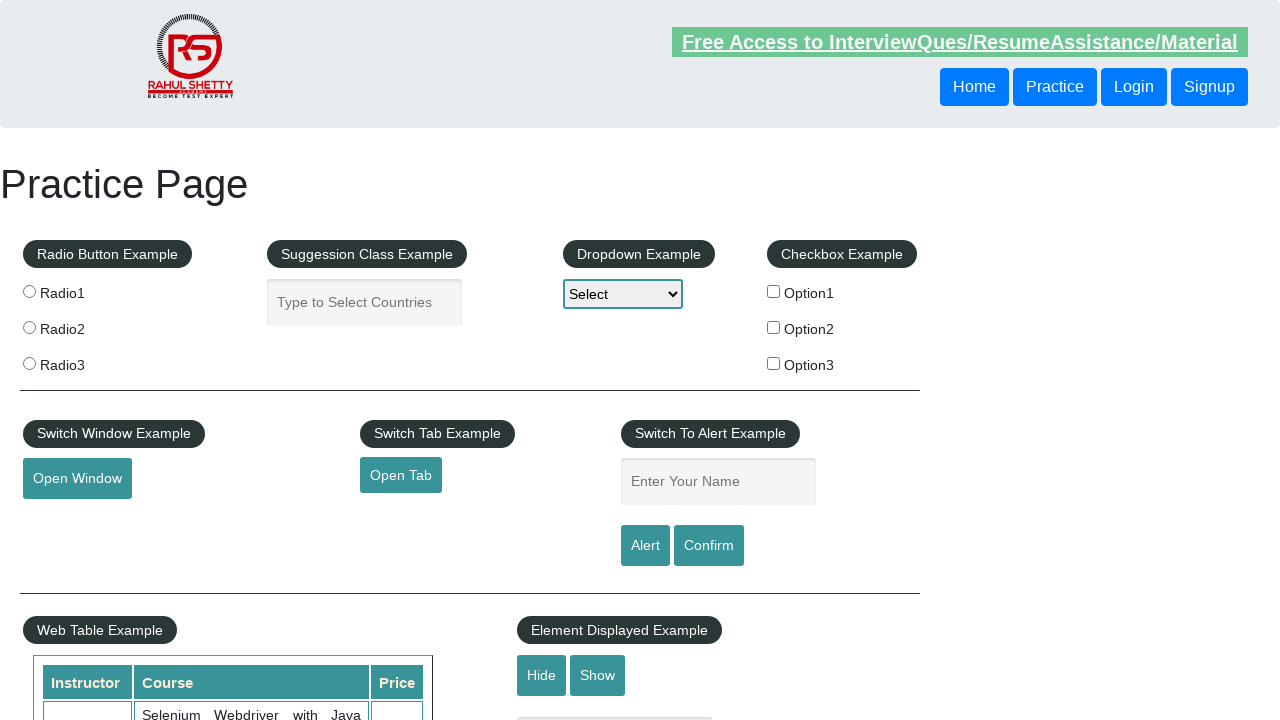

Verified footer link 5 has valid href attribute
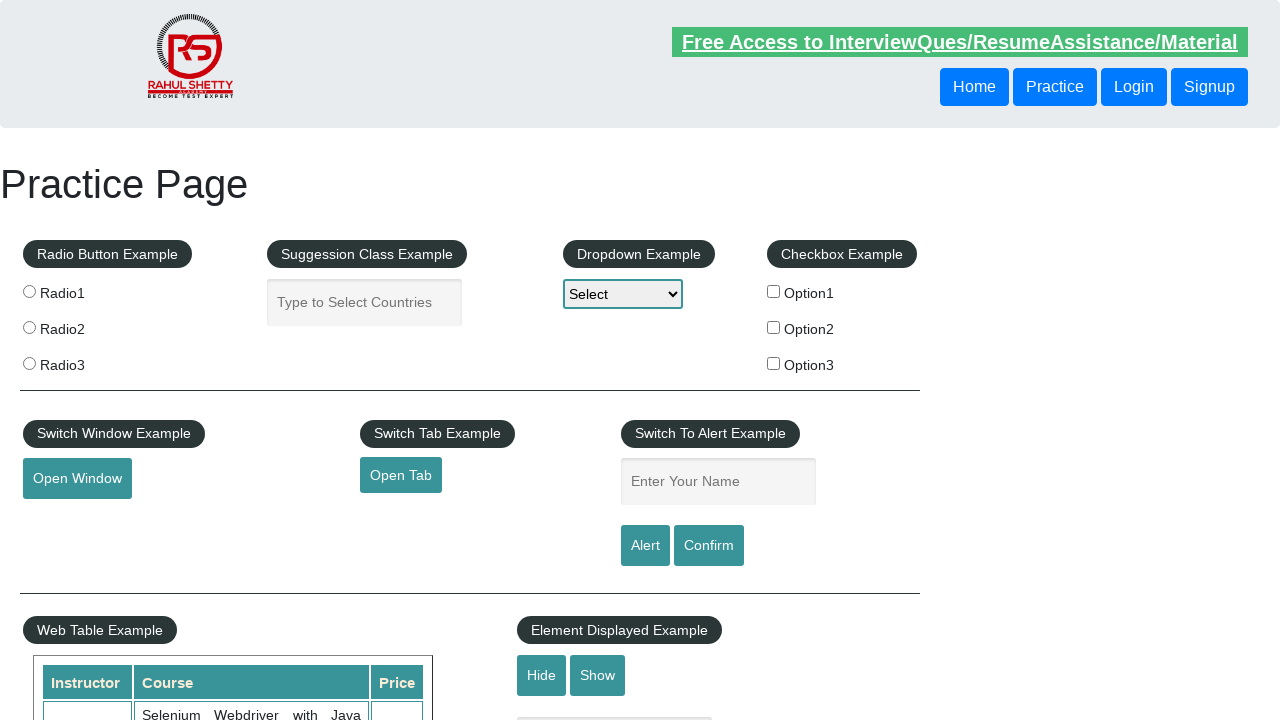

Re-queried footer link at index 6
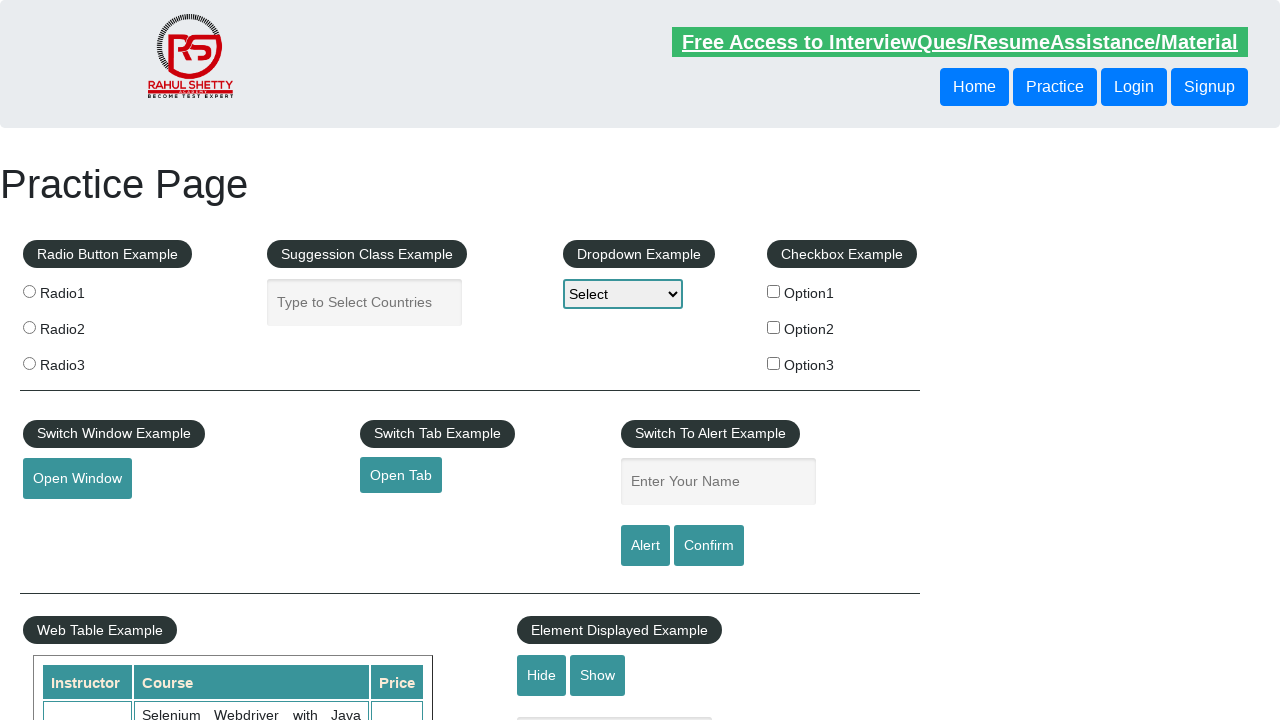

Retrieved href attribute from footer link 6: https://rahulshettyacademy.com/brokenlink
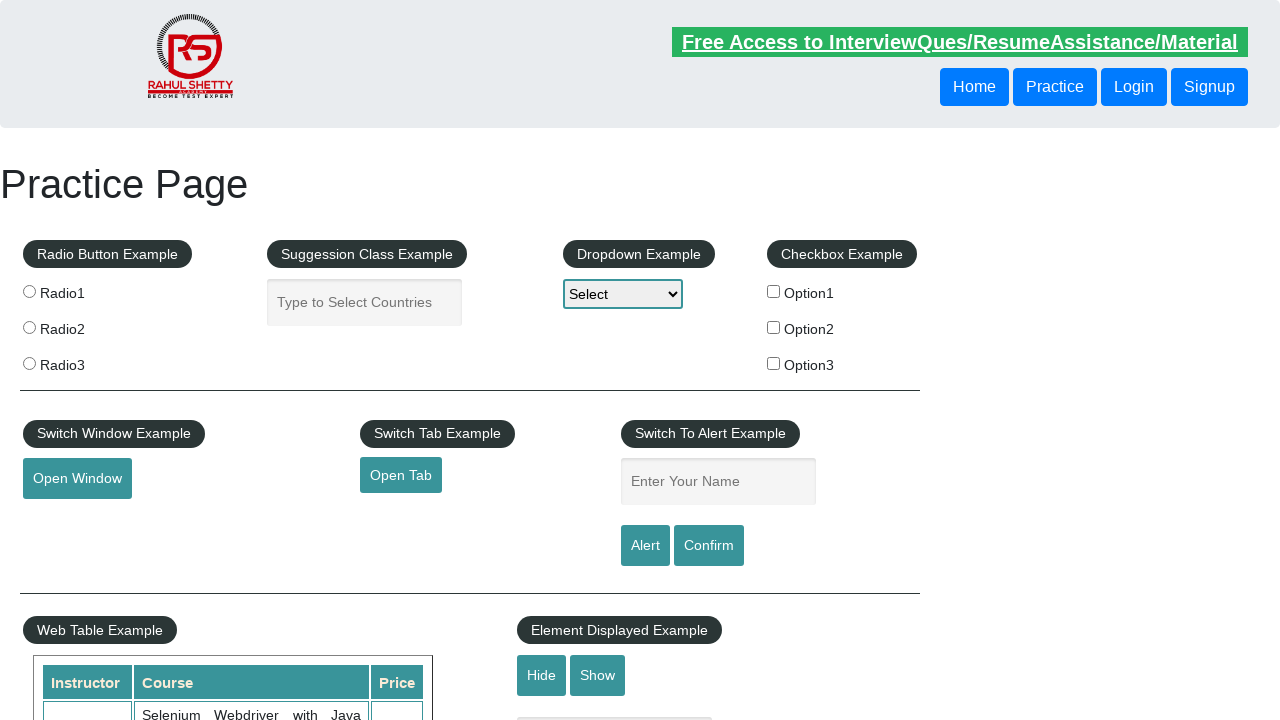

Verified footer link 6 has valid href attribute
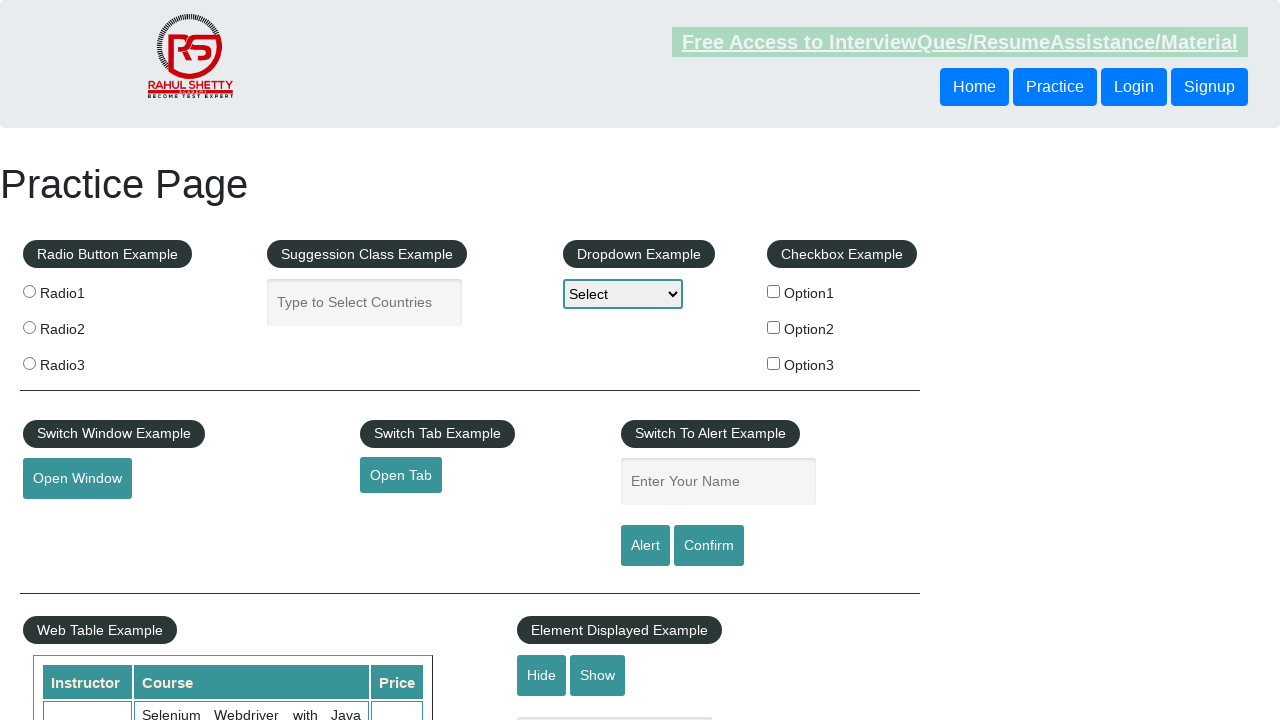

Re-queried footer link at index 7
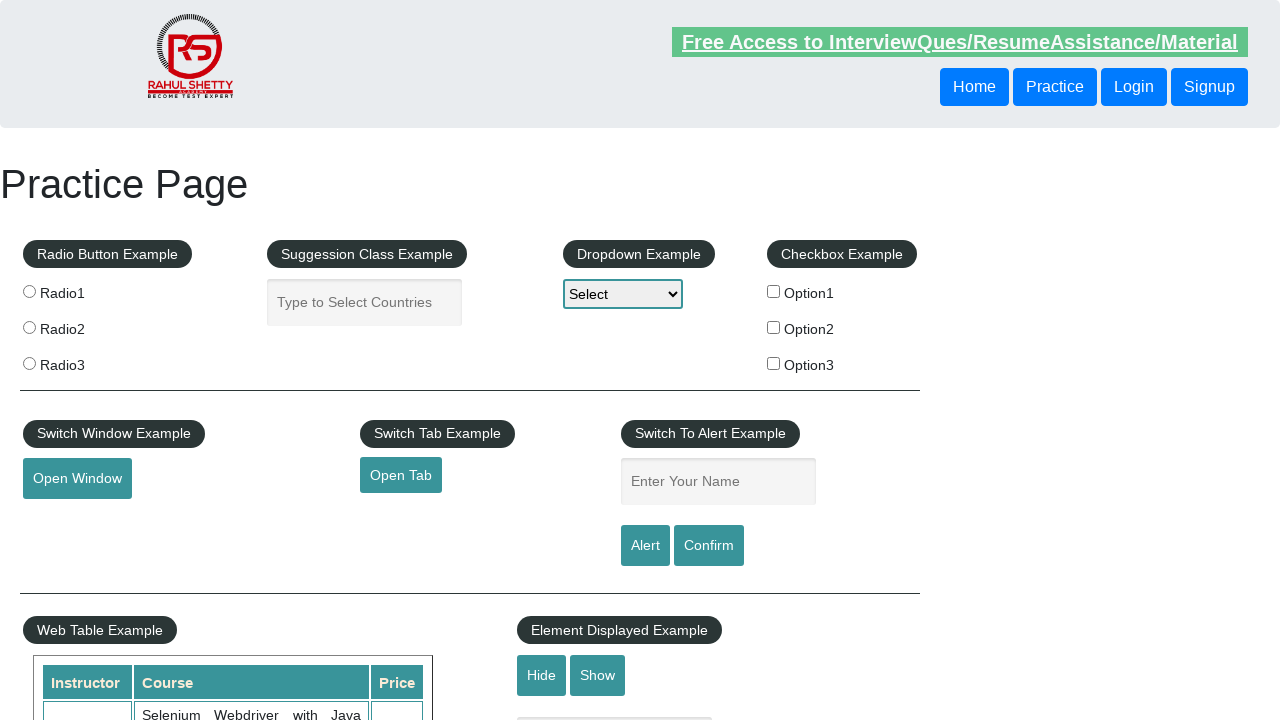

Retrieved href attribute from footer link 7: #
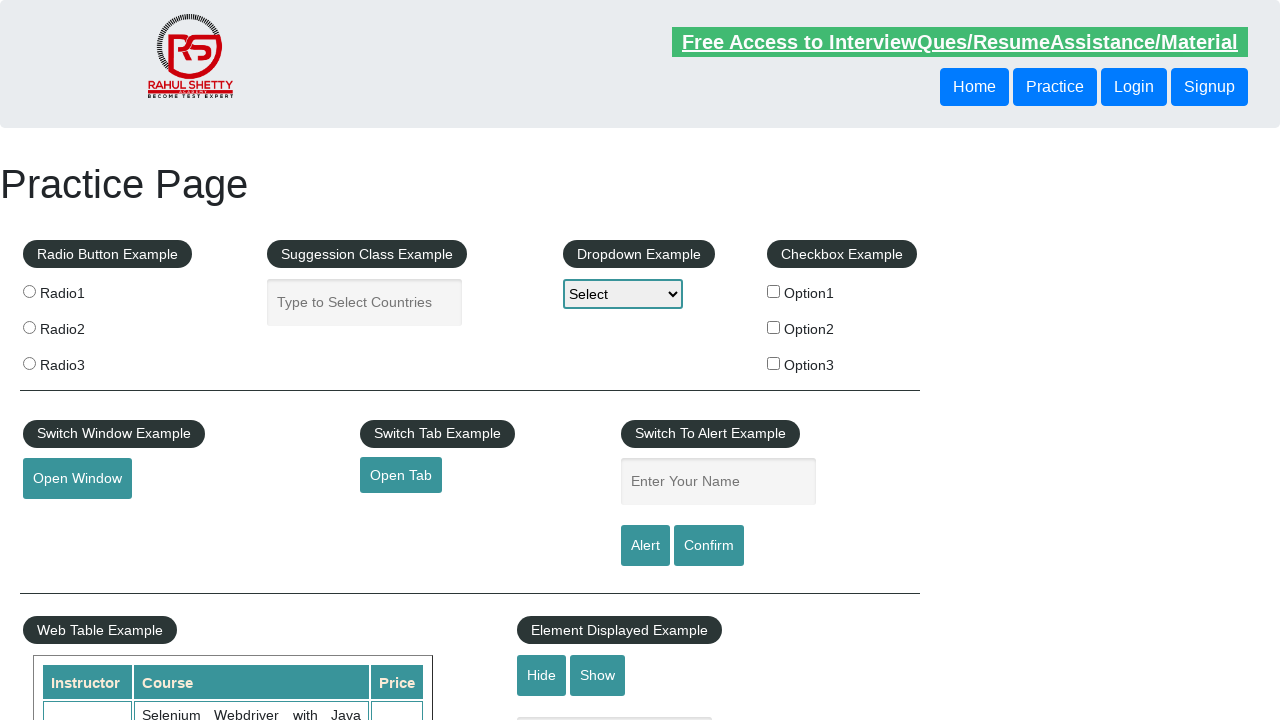

Verified footer link 7 has valid href attribute
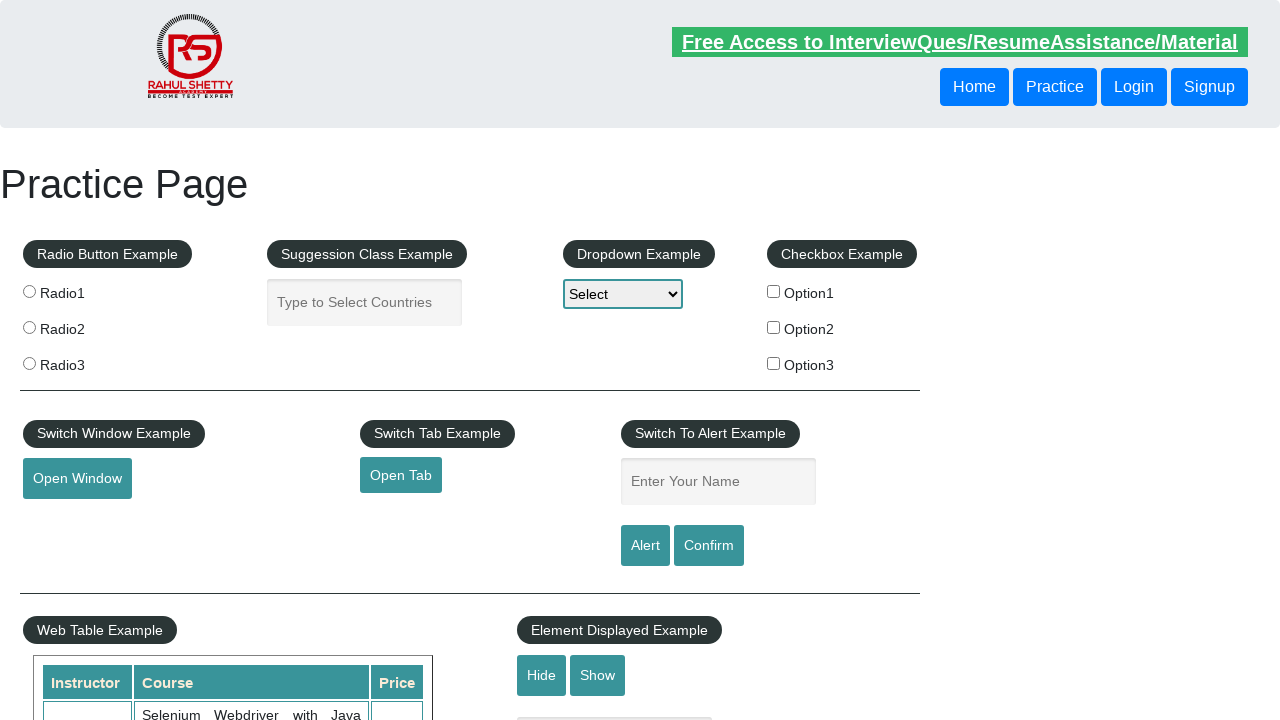

Re-queried footer link at index 8
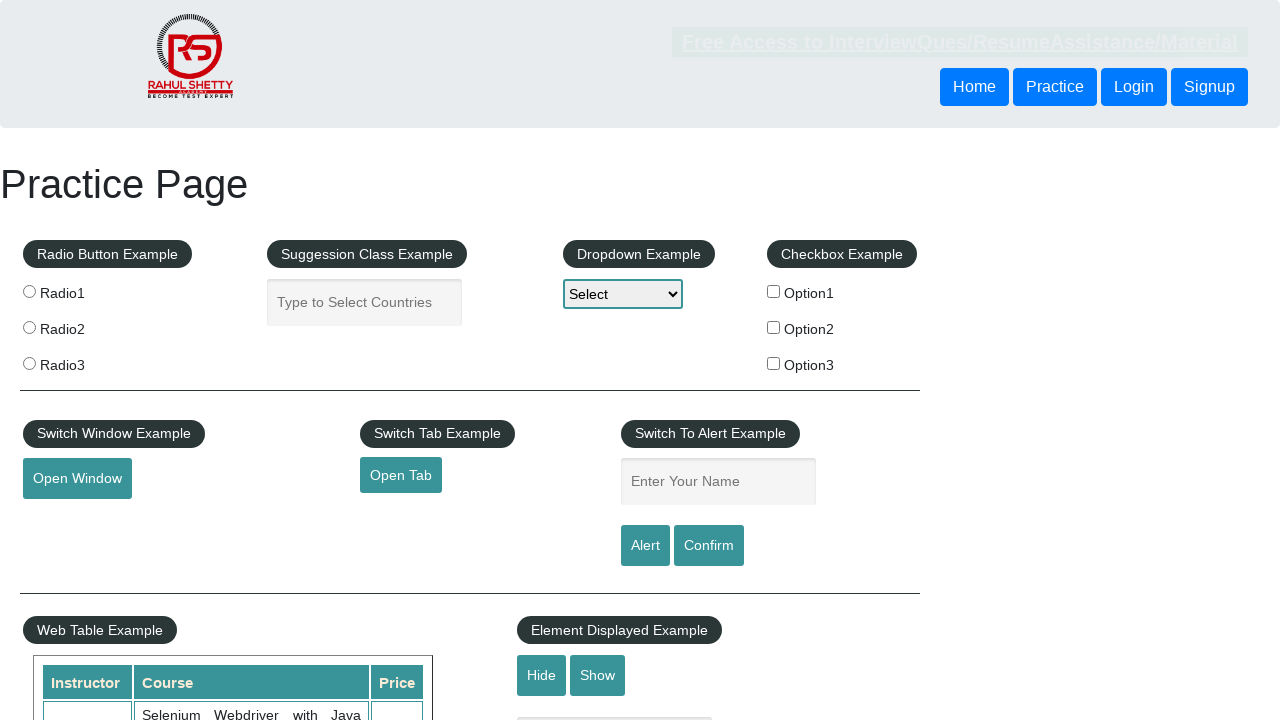

Retrieved href attribute from footer link 8: #
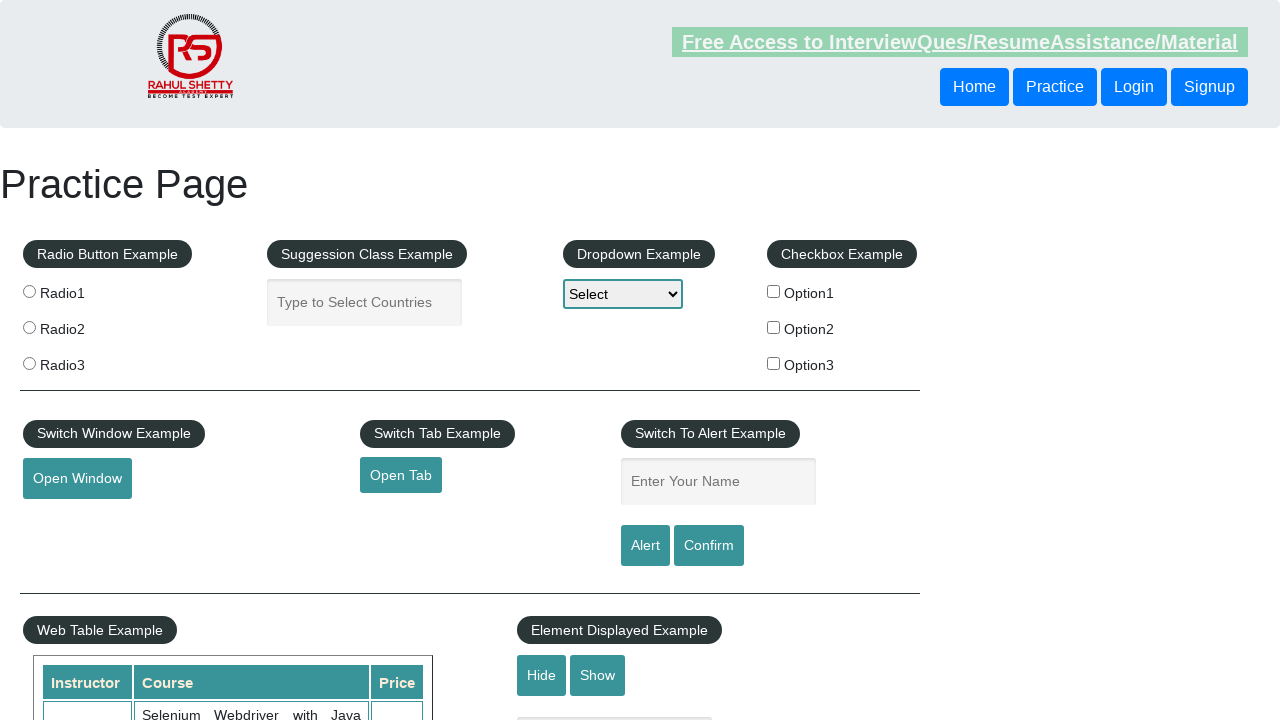

Verified footer link 8 has valid href attribute
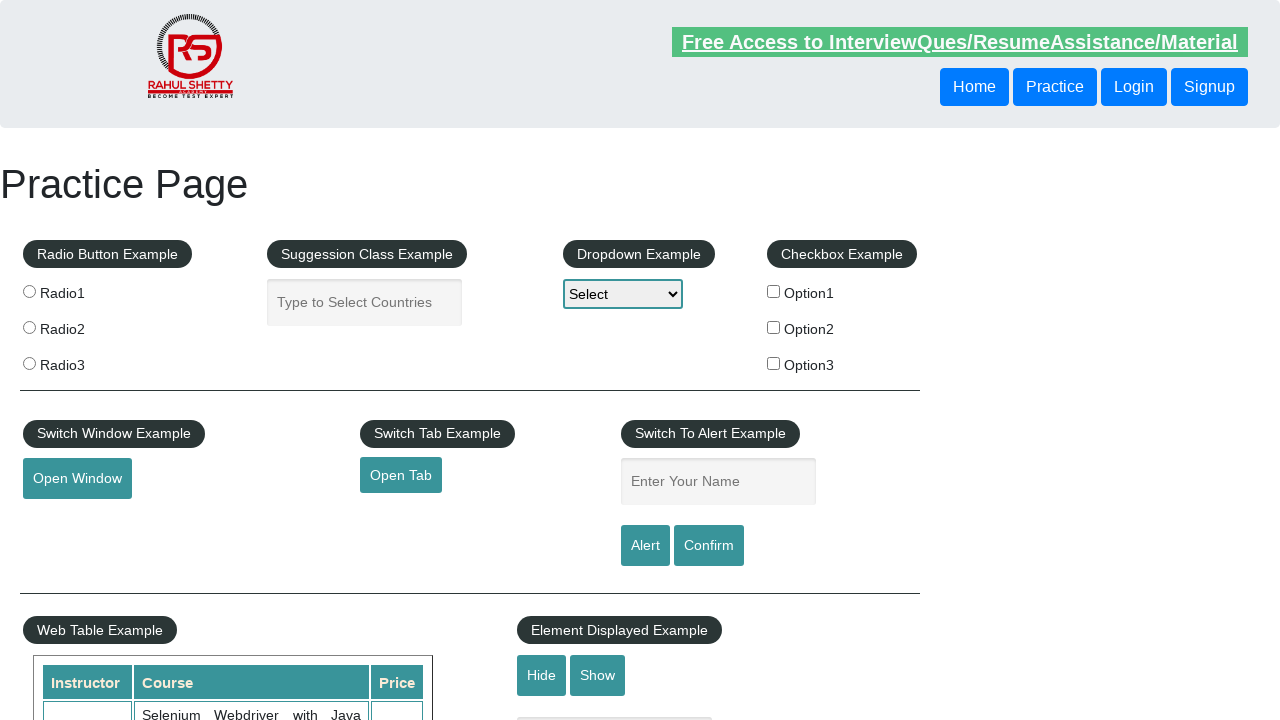

Re-queried footer link at index 9
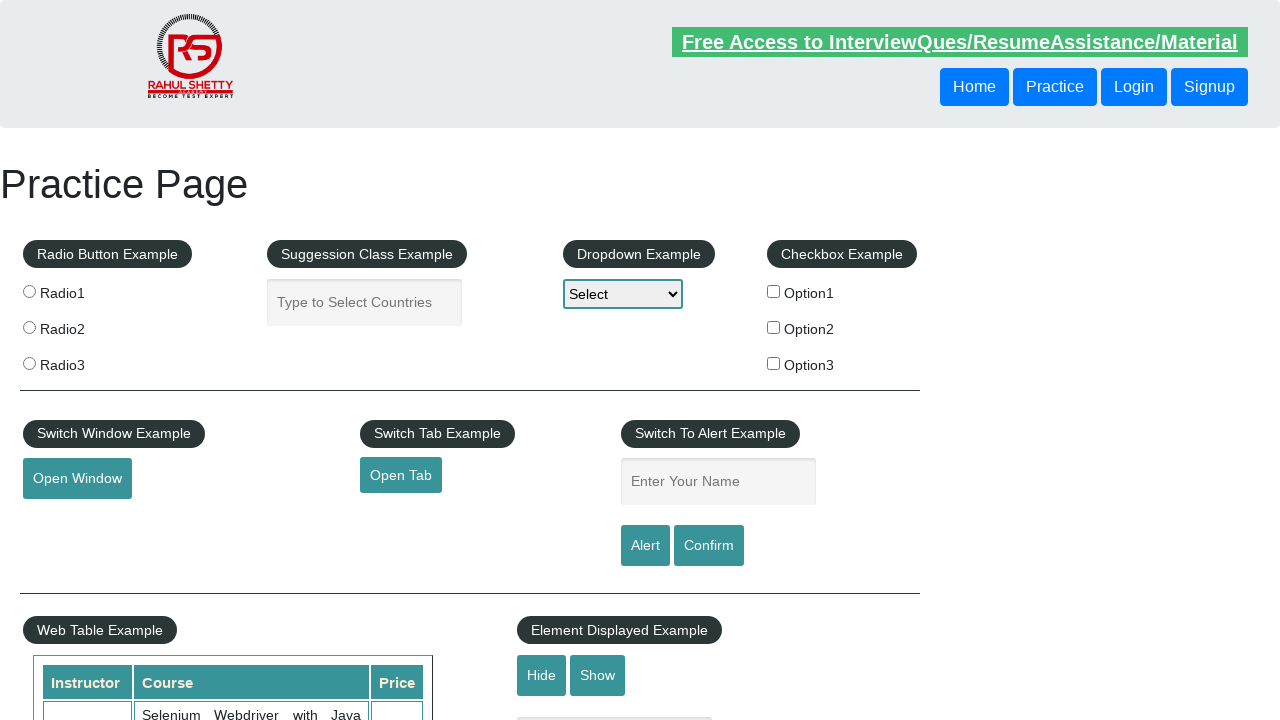

Retrieved href attribute from footer link 9: #
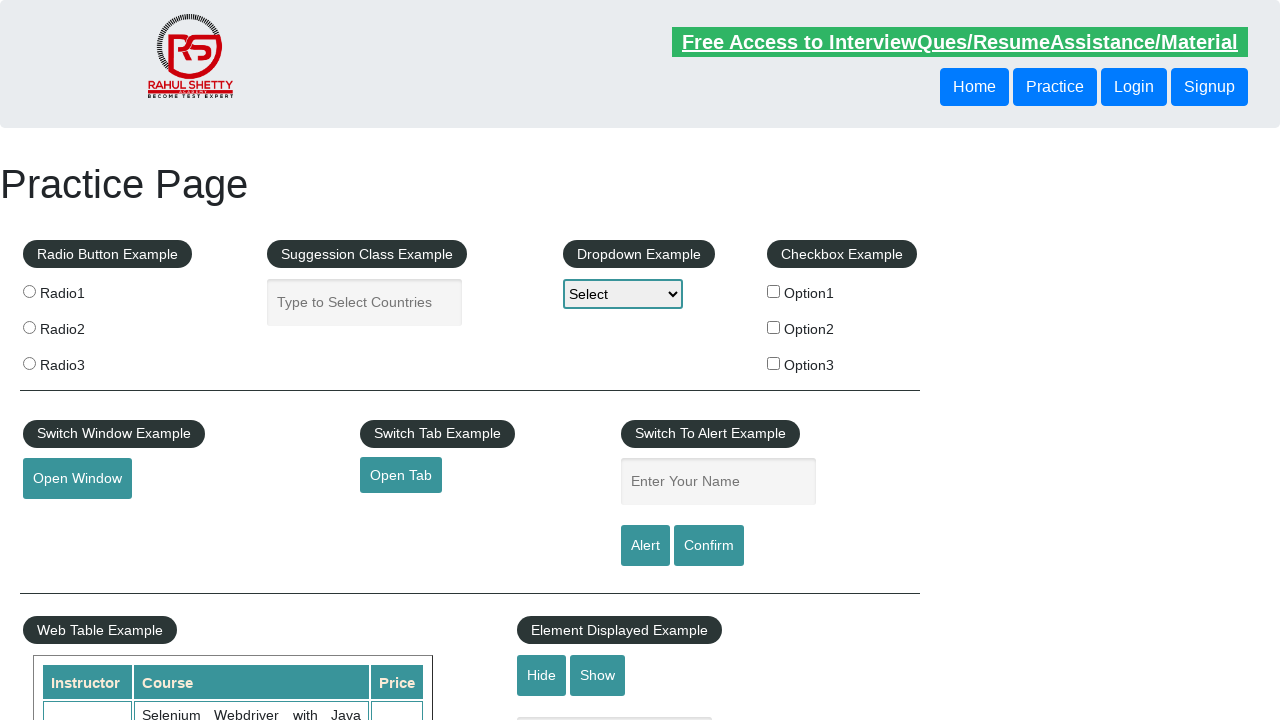

Verified footer link 9 has valid href attribute
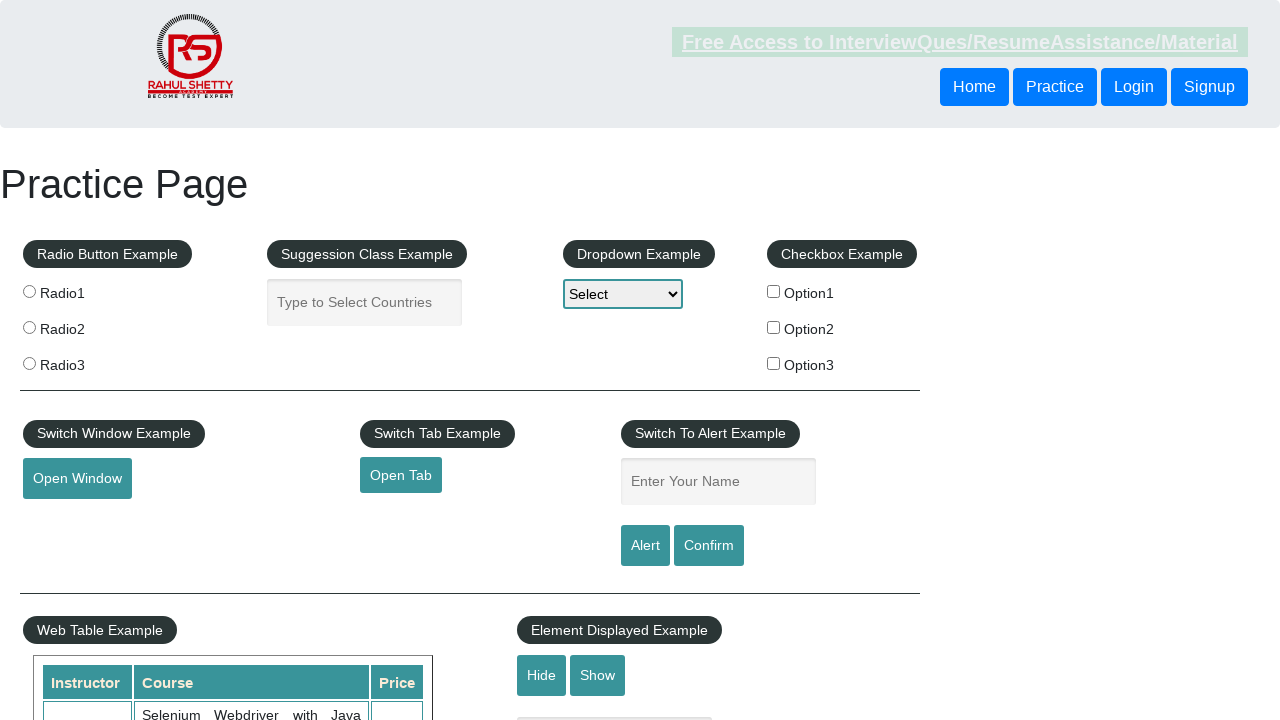

Re-queried footer link at index 10
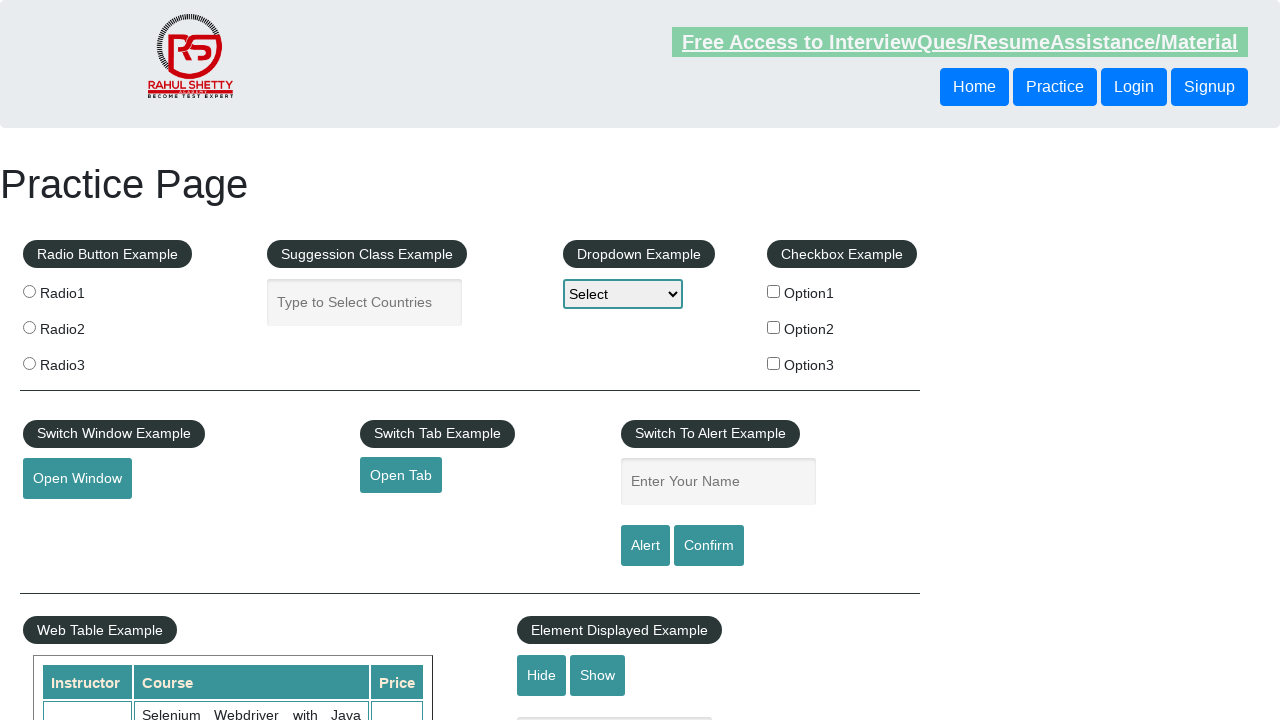

Retrieved href attribute from footer link 10: #
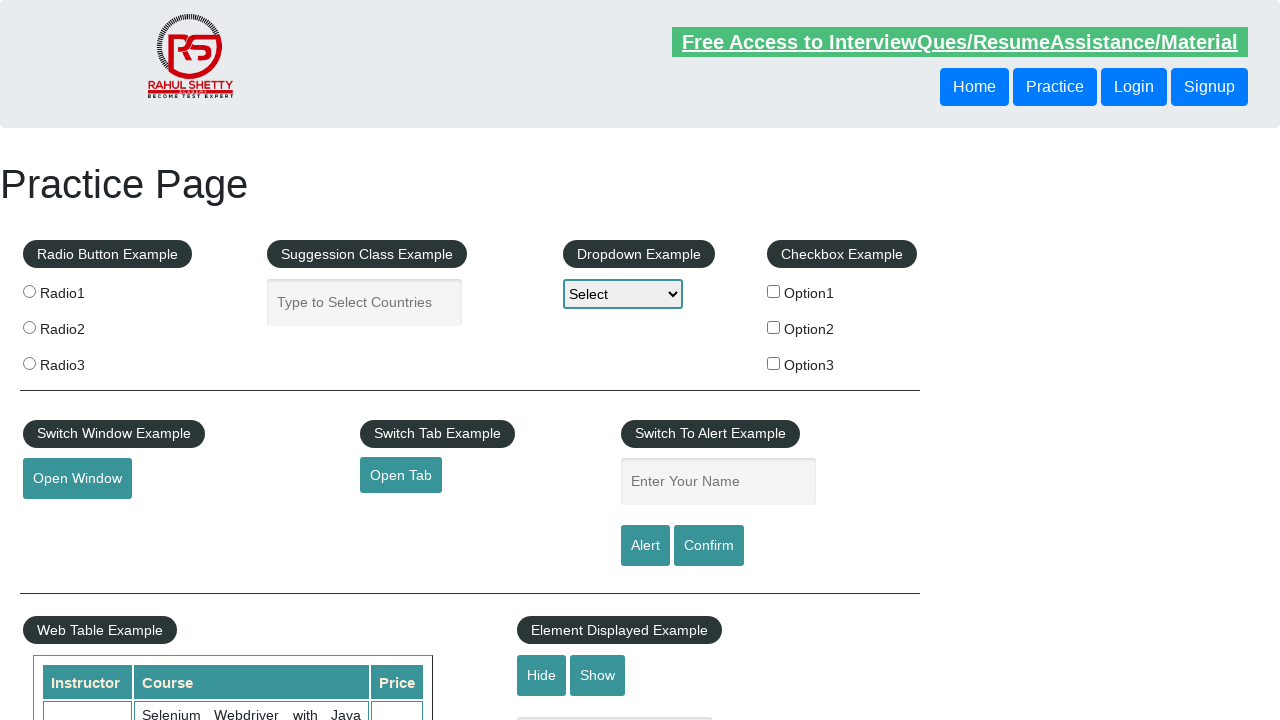

Verified footer link 10 has valid href attribute
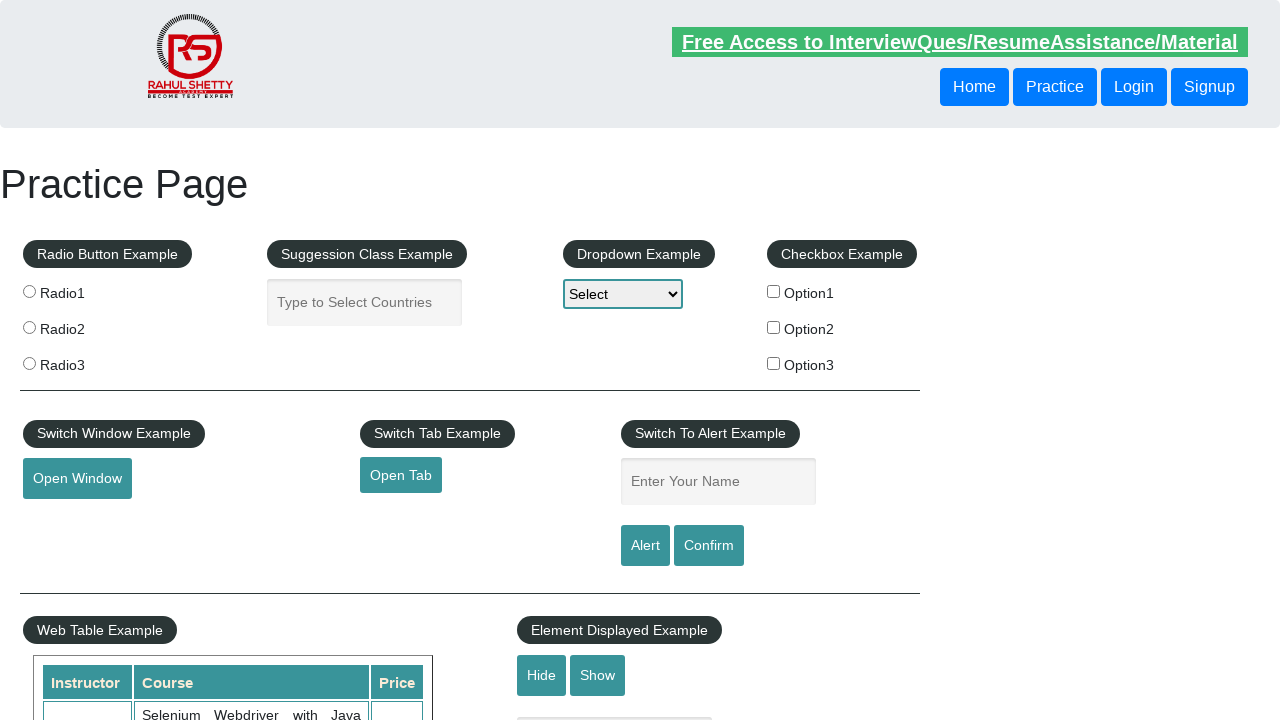

Re-queried footer link at index 11
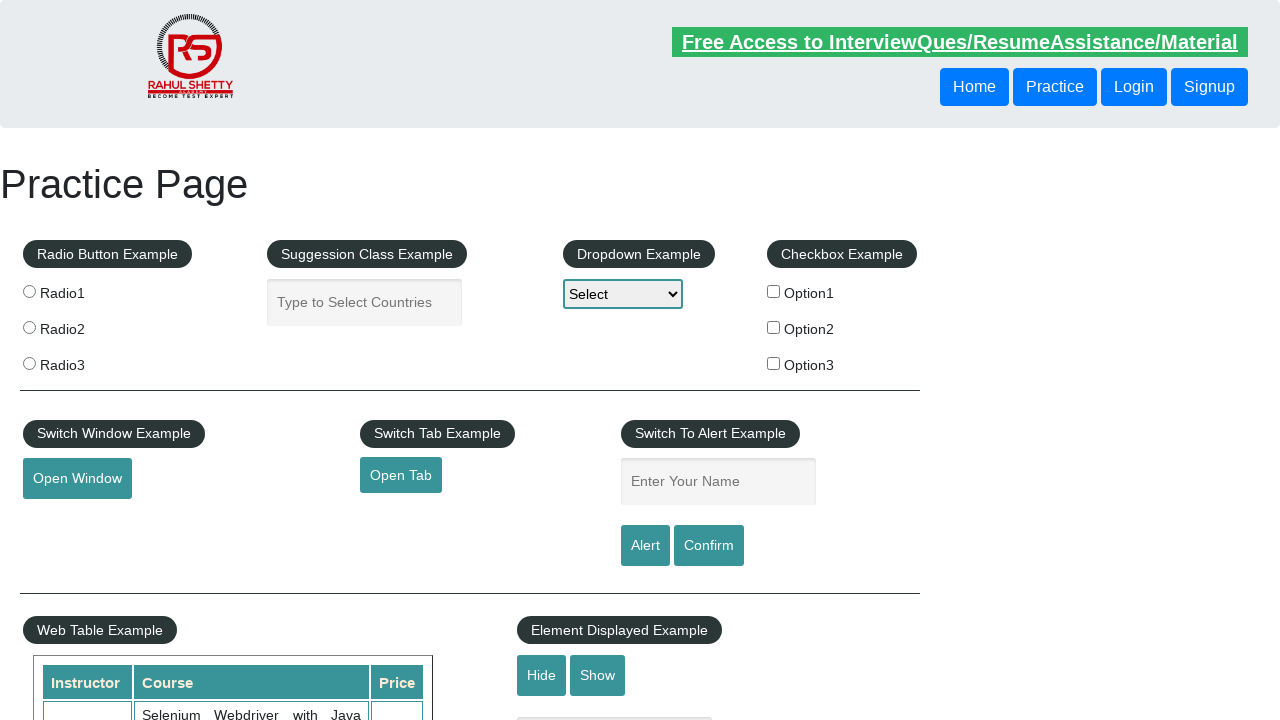

Retrieved href attribute from footer link 11: #
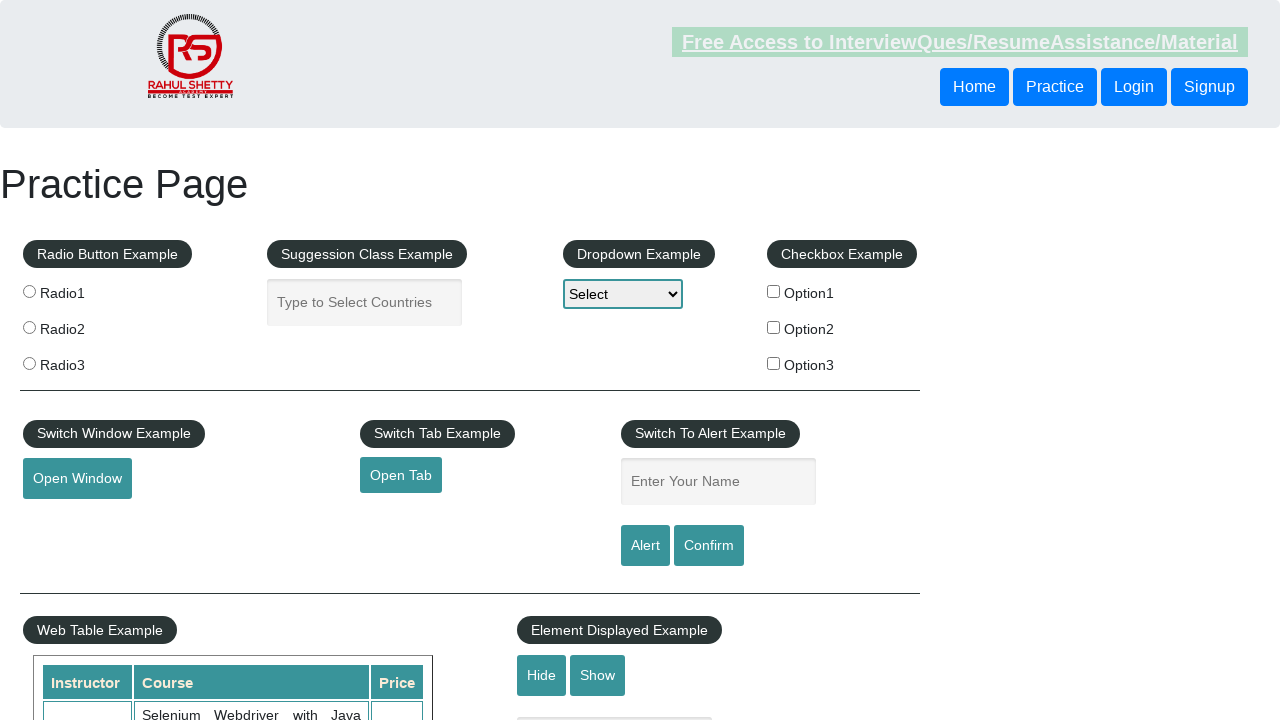

Verified footer link 11 has valid href attribute
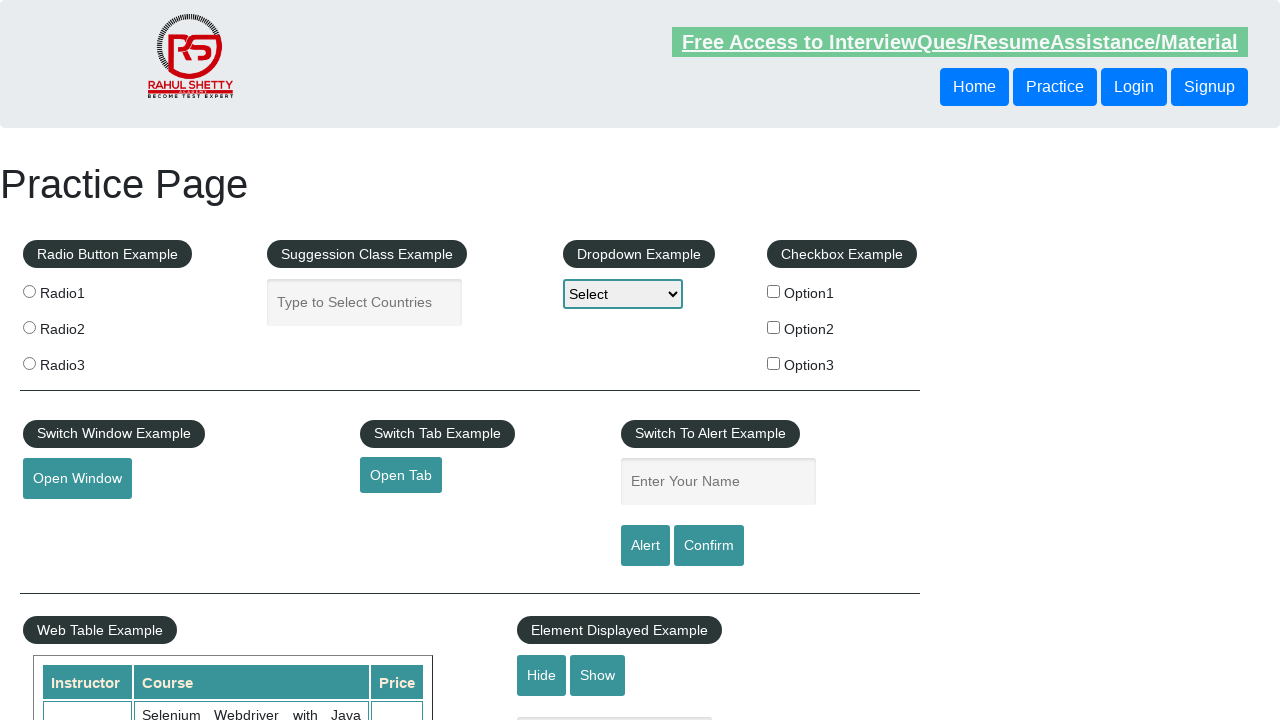

Re-queried footer link at index 12
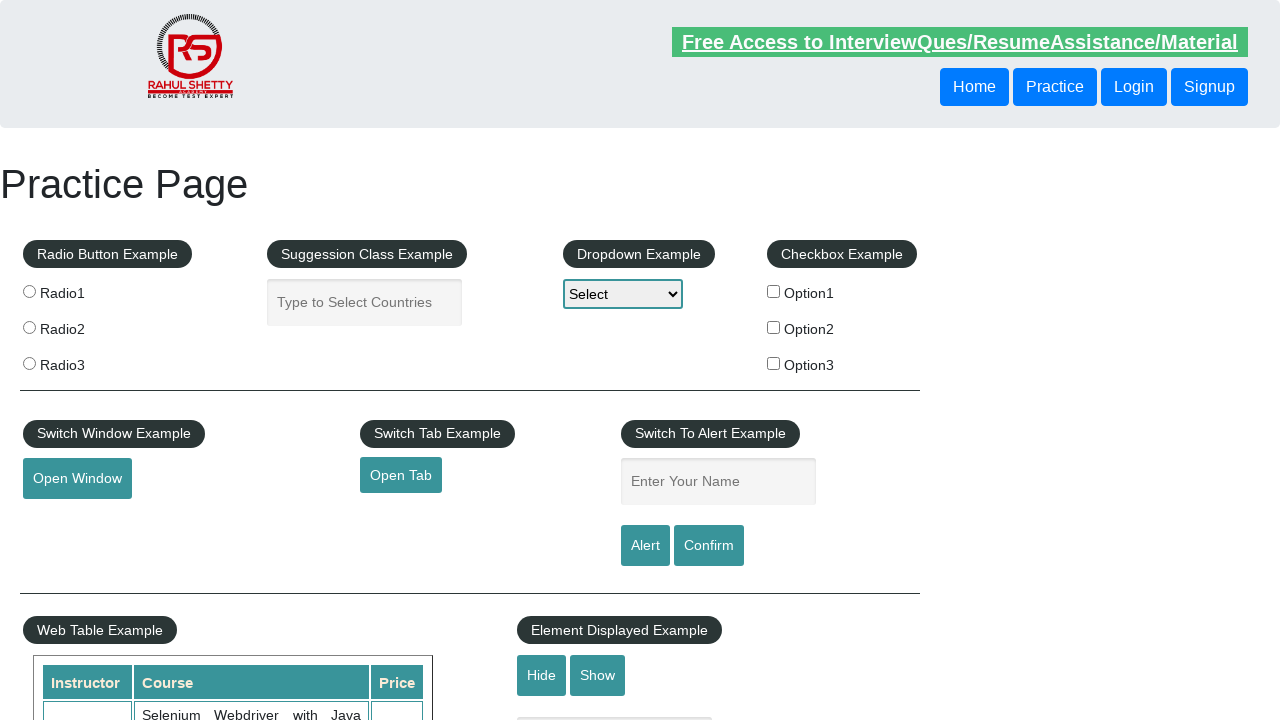

Retrieved href attribute from footer link 12: #
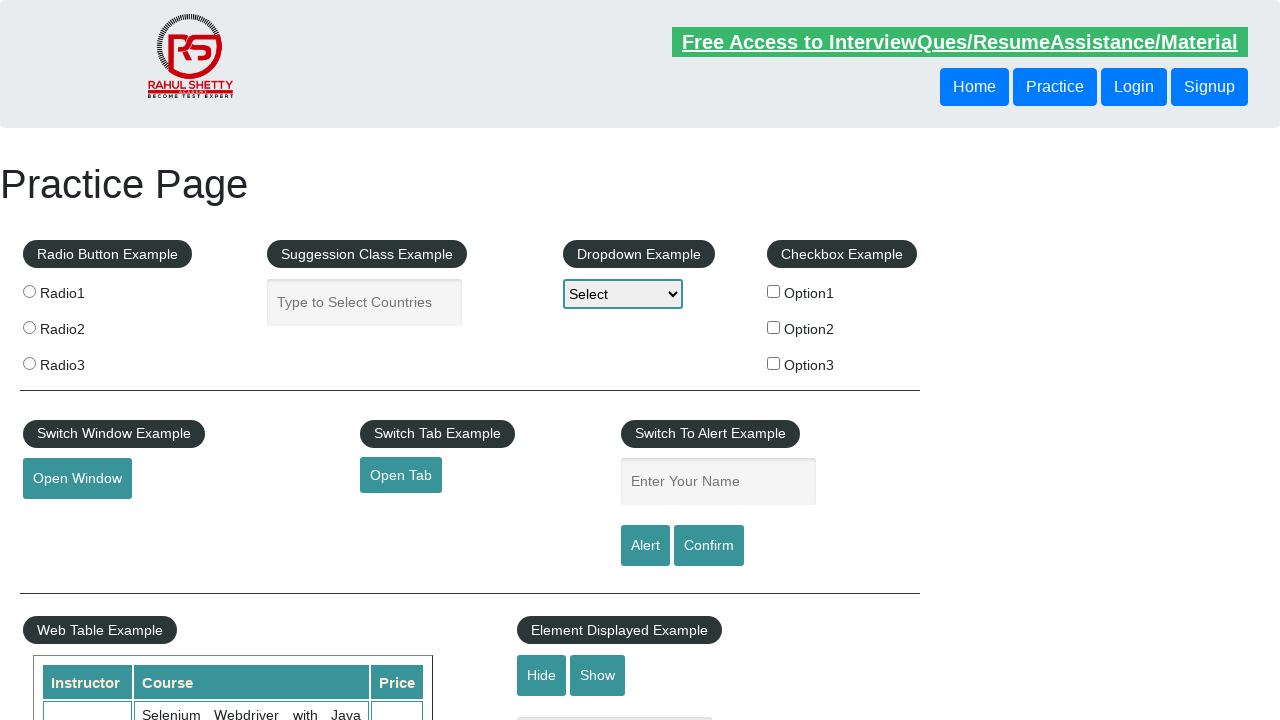

Verified footer link 12 has valid href attribute
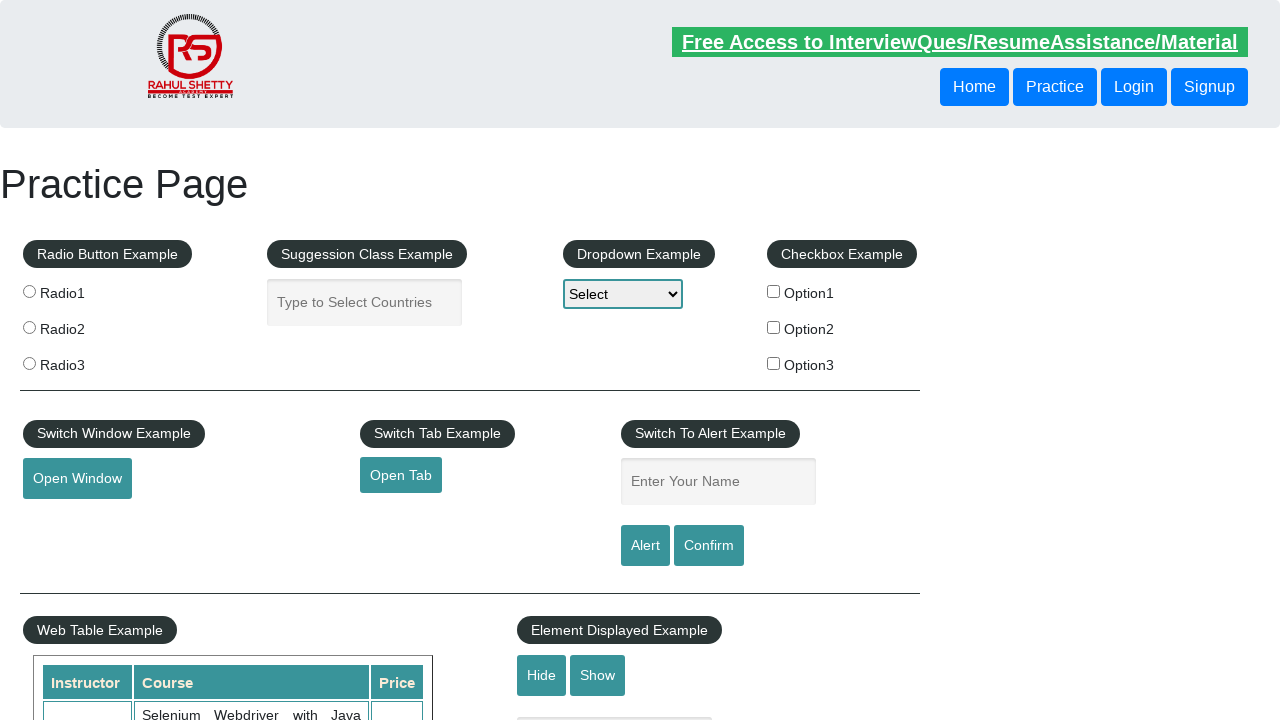

Re-queried footer link at index 13
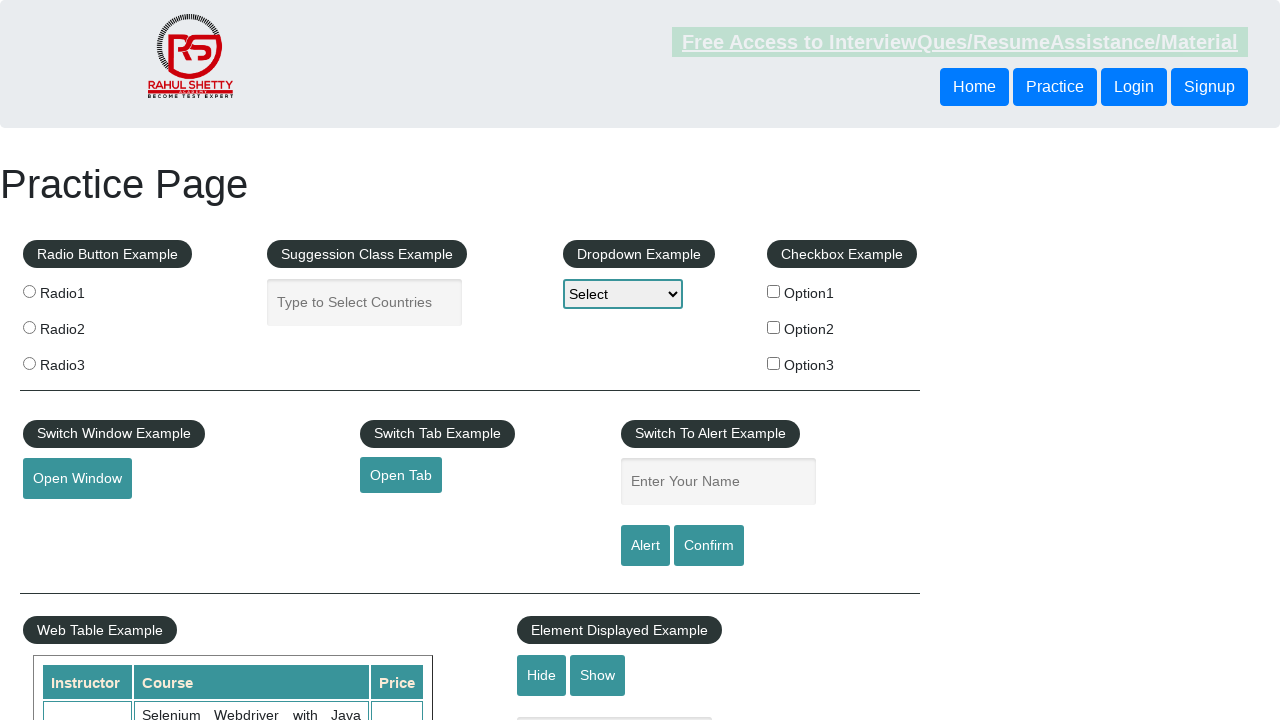

Retrieved href attribute from footer link 13: #
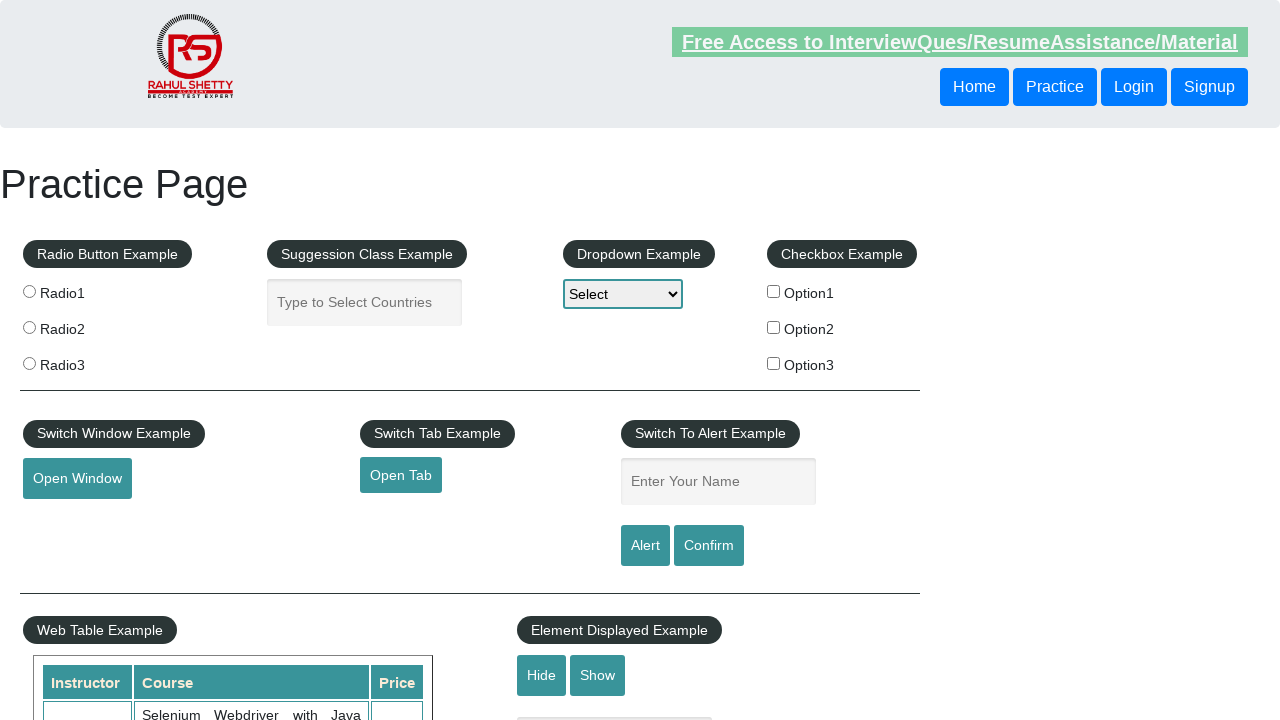

Verified footer link 13 has valid href attribute
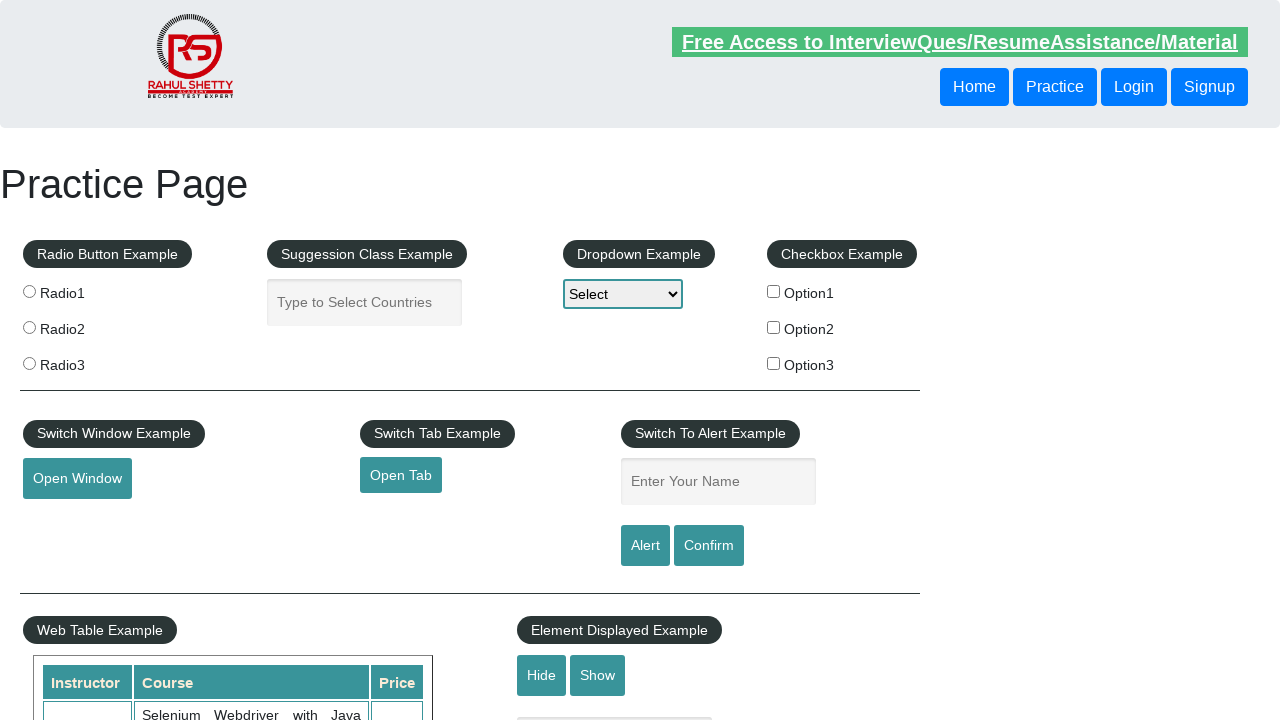

Re-queried footer link at index 14
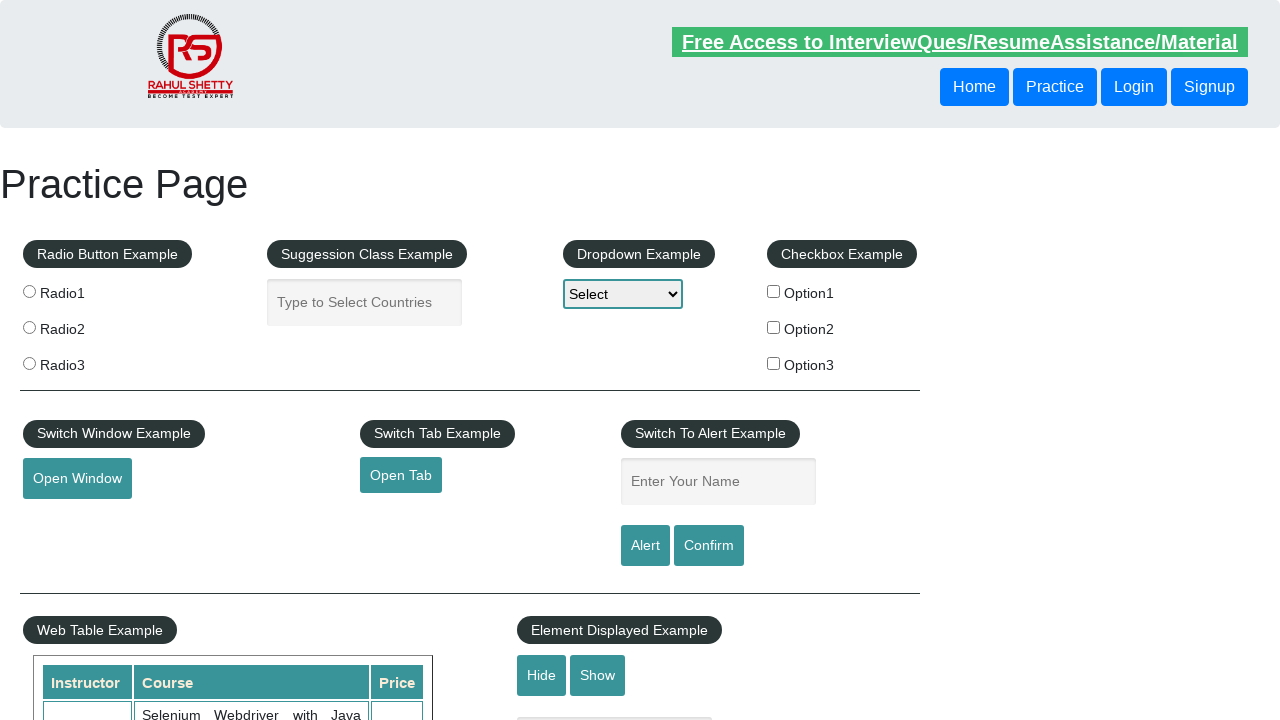

Retrieved href attribute from footer link 14: #
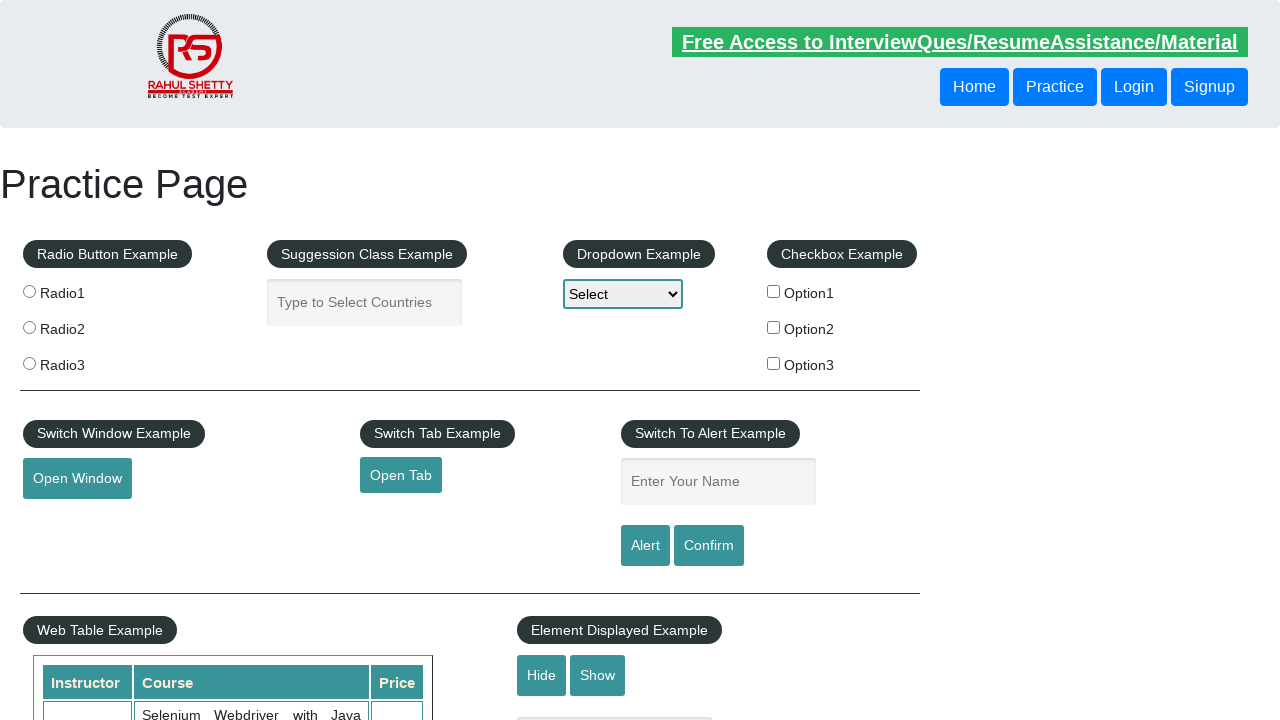

Verified footer link 14 has valid href attribute
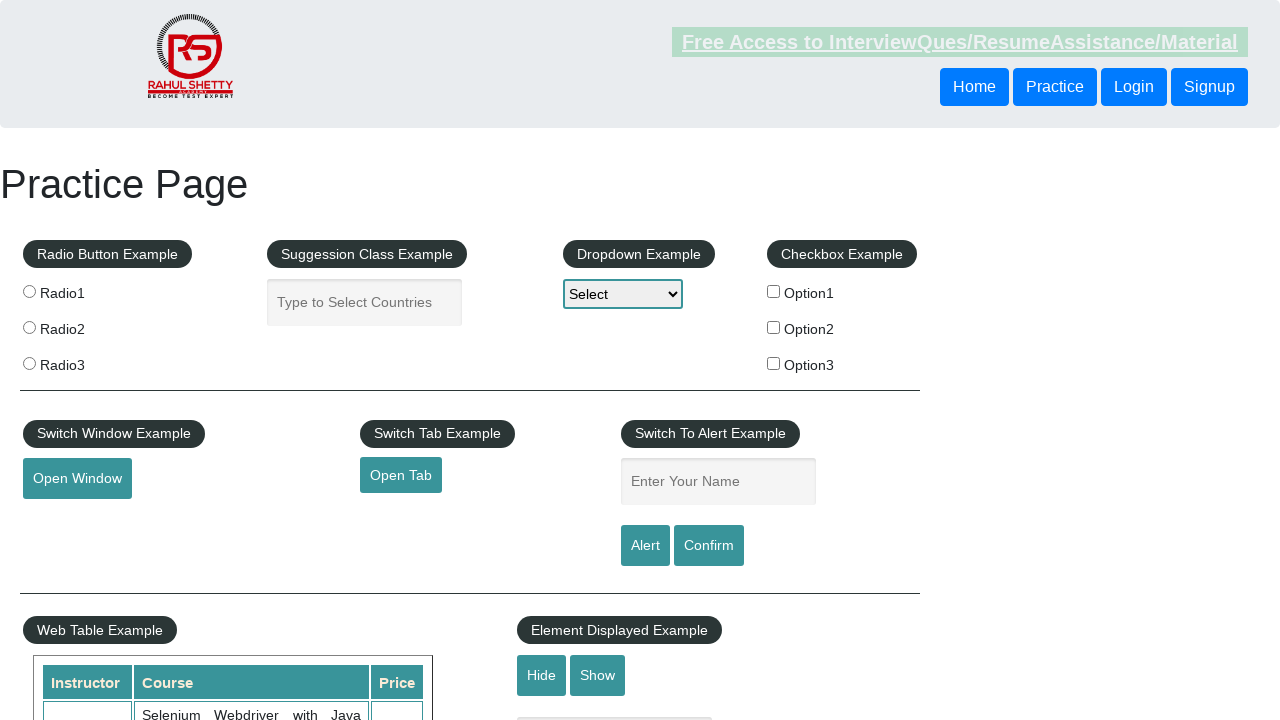

Re-queried footer link at index 15
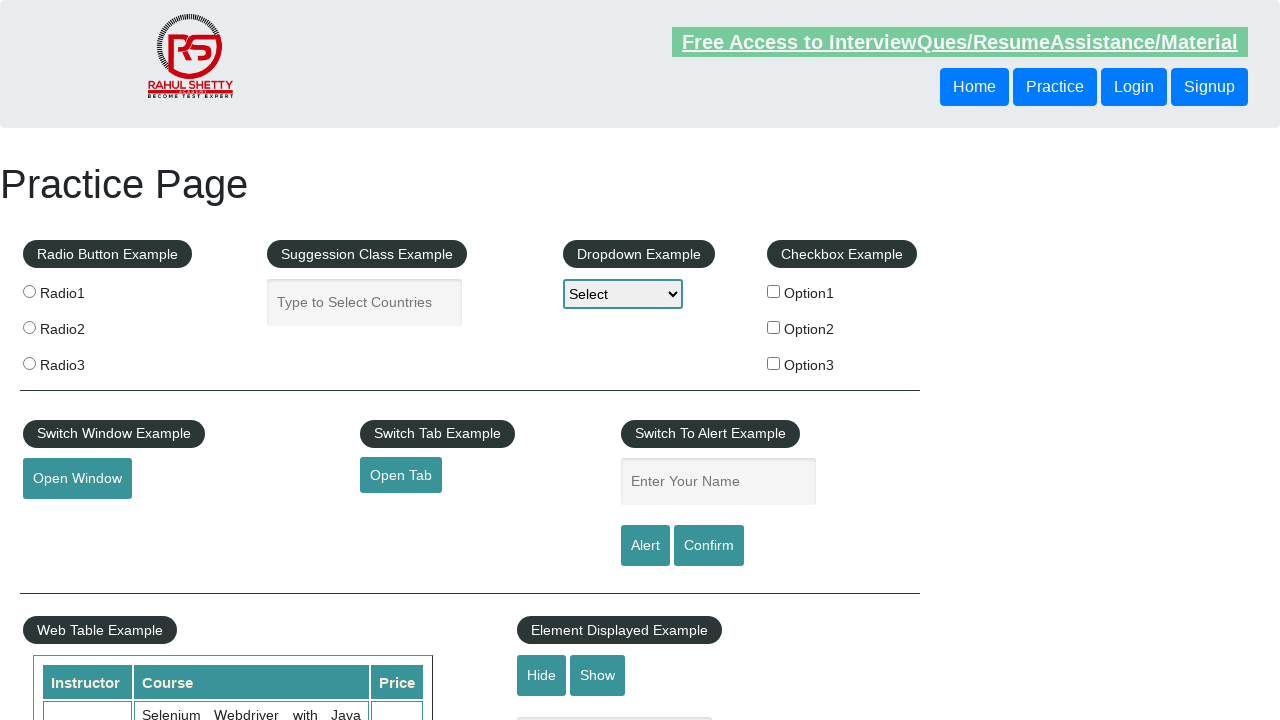

Retrieved href attribute from footer link 15: #
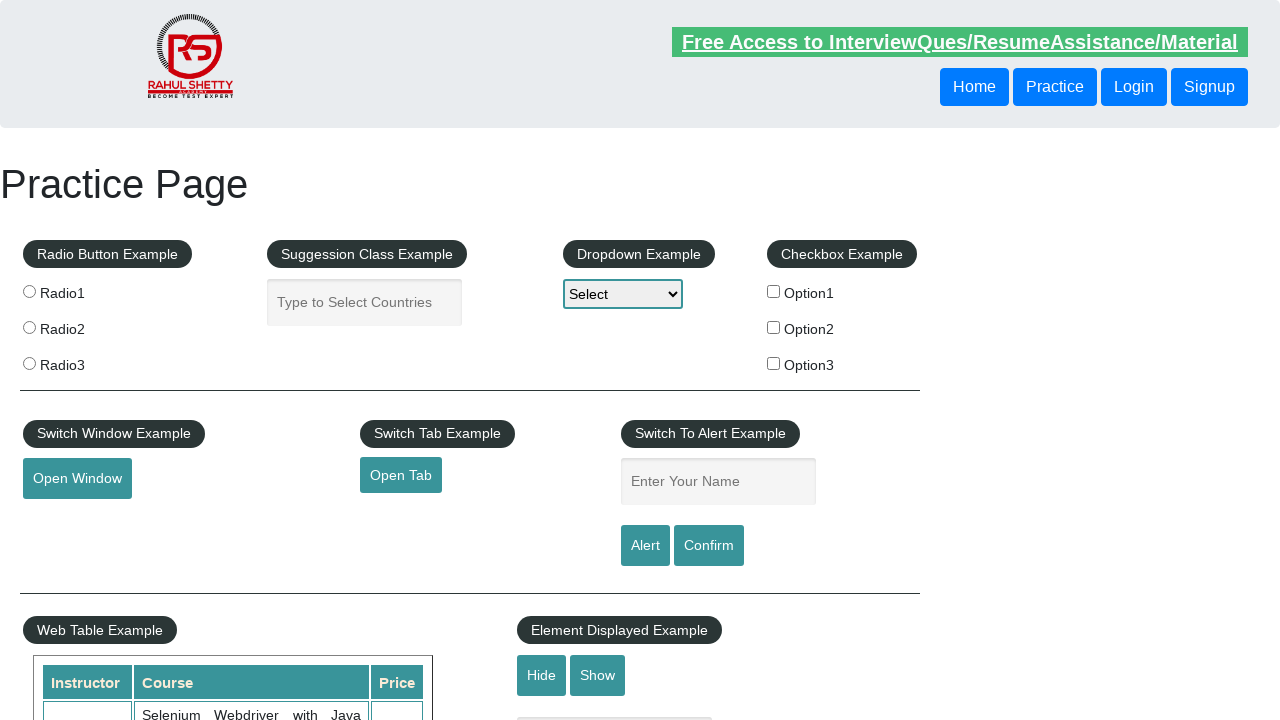

Verified footer link 15 has valid href attribute
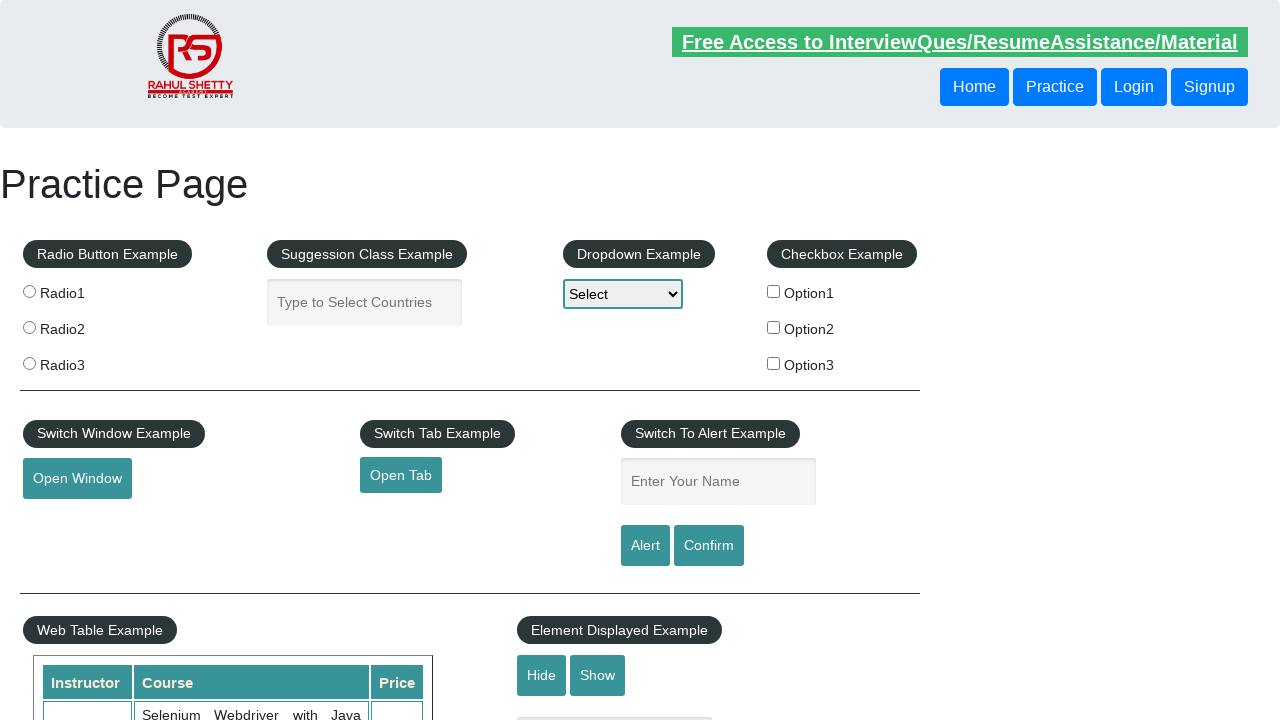

Re-queried footer link at index 16
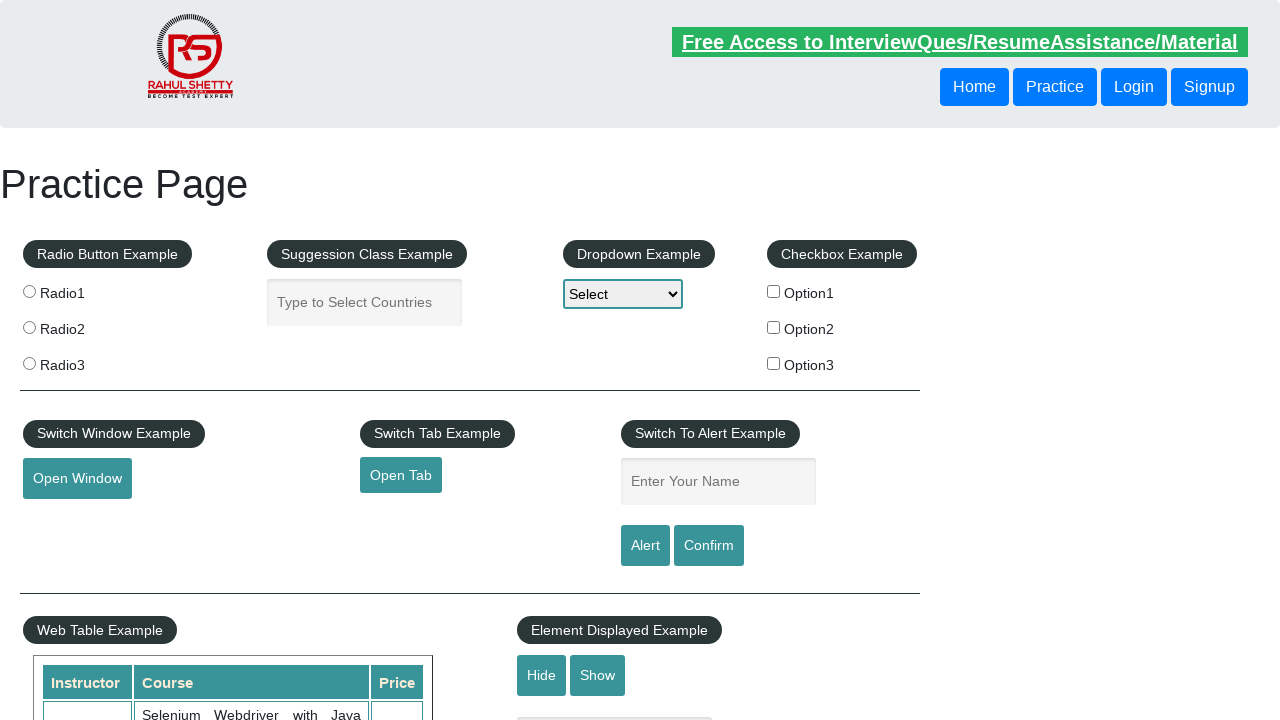

Retrieved href attribute from footer link 16: #
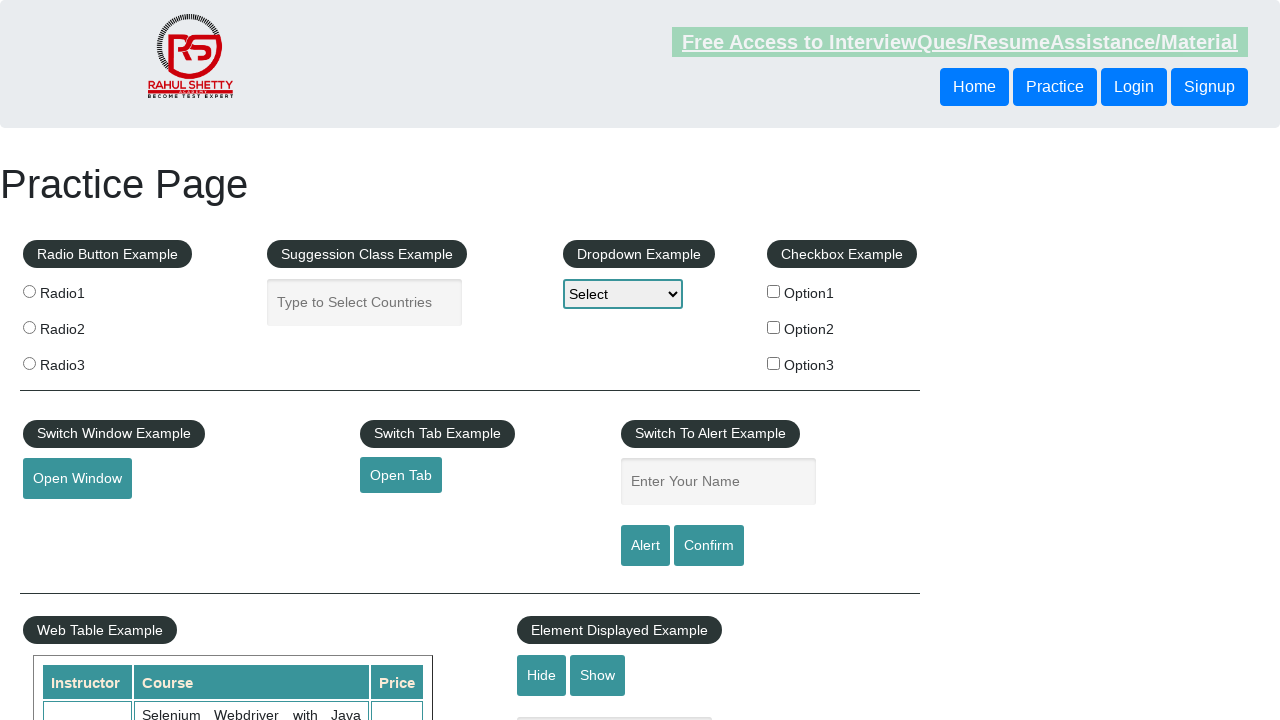

Verified footer link 16 has valid href attribute
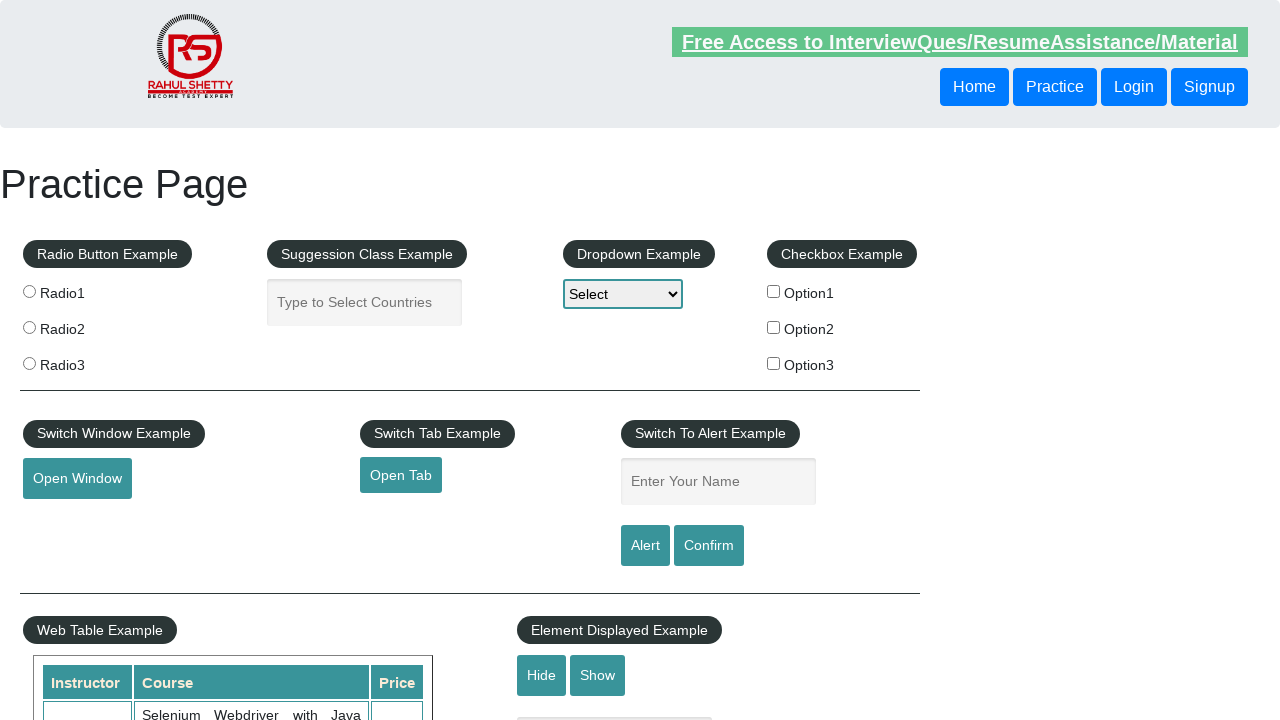

Re-queried footer link at index 17
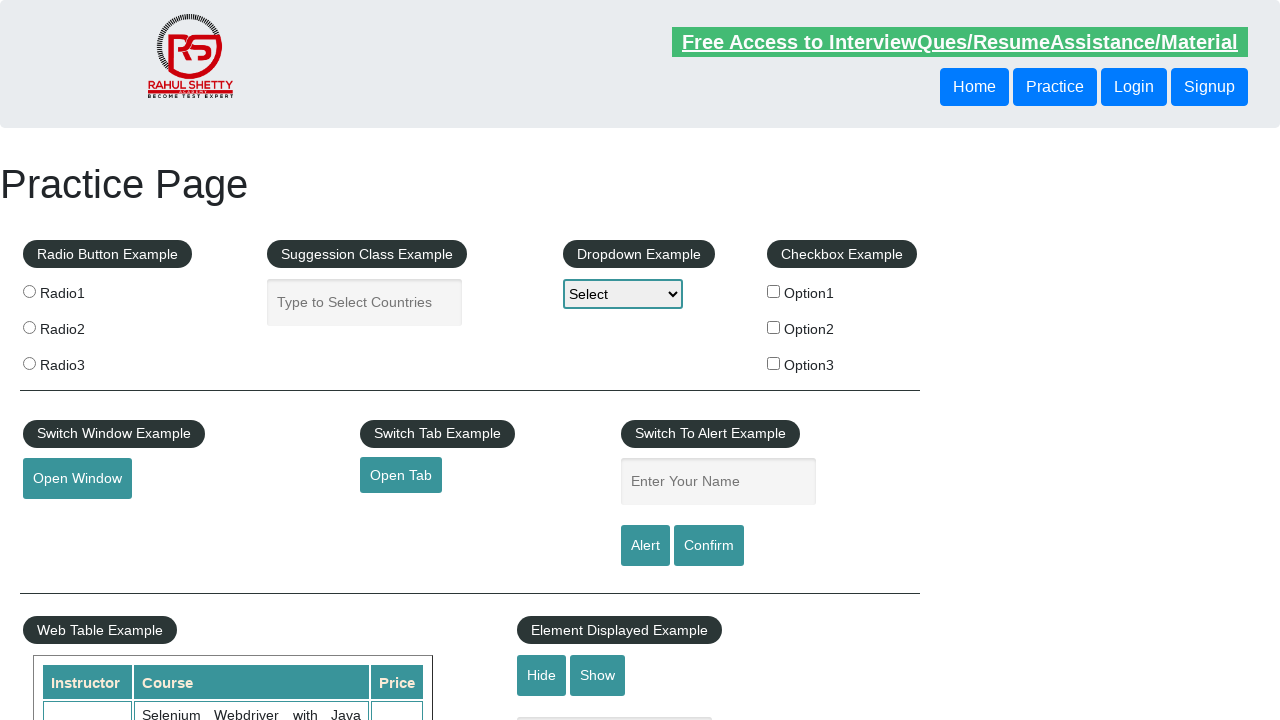

Retrieved href attribute from footer link 17: #
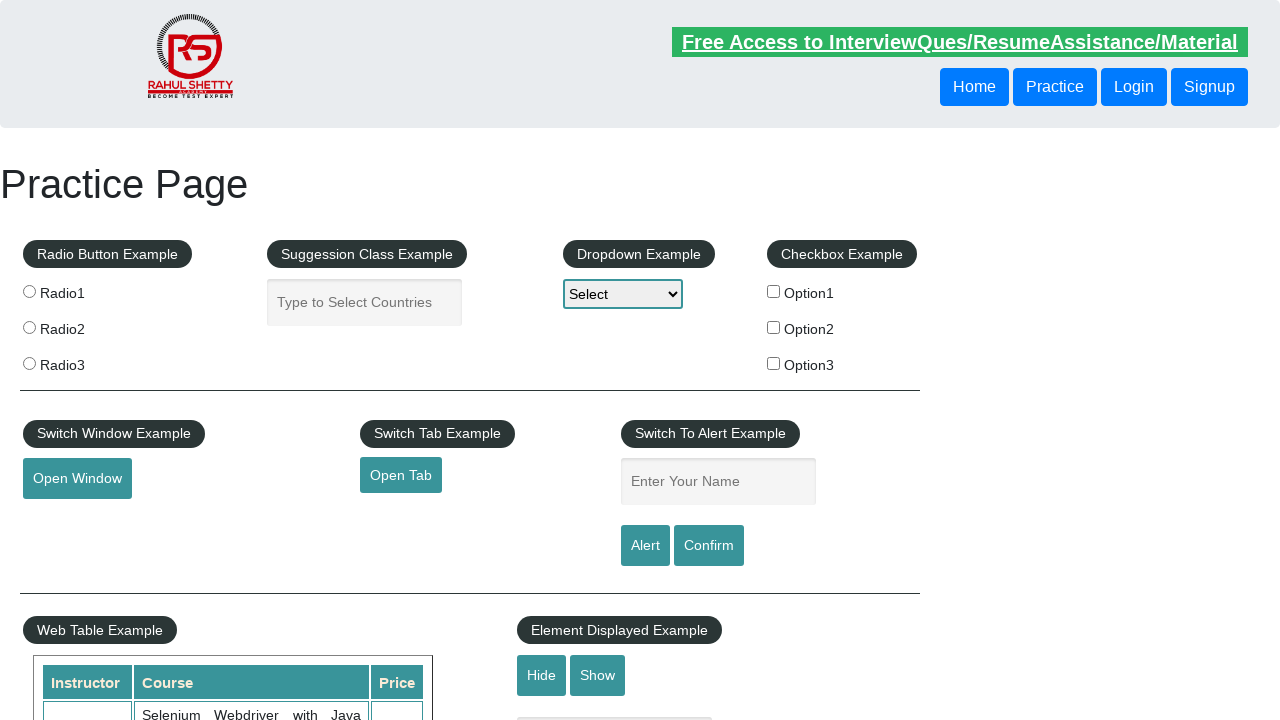

Verified footer link 17 has valid href attribute
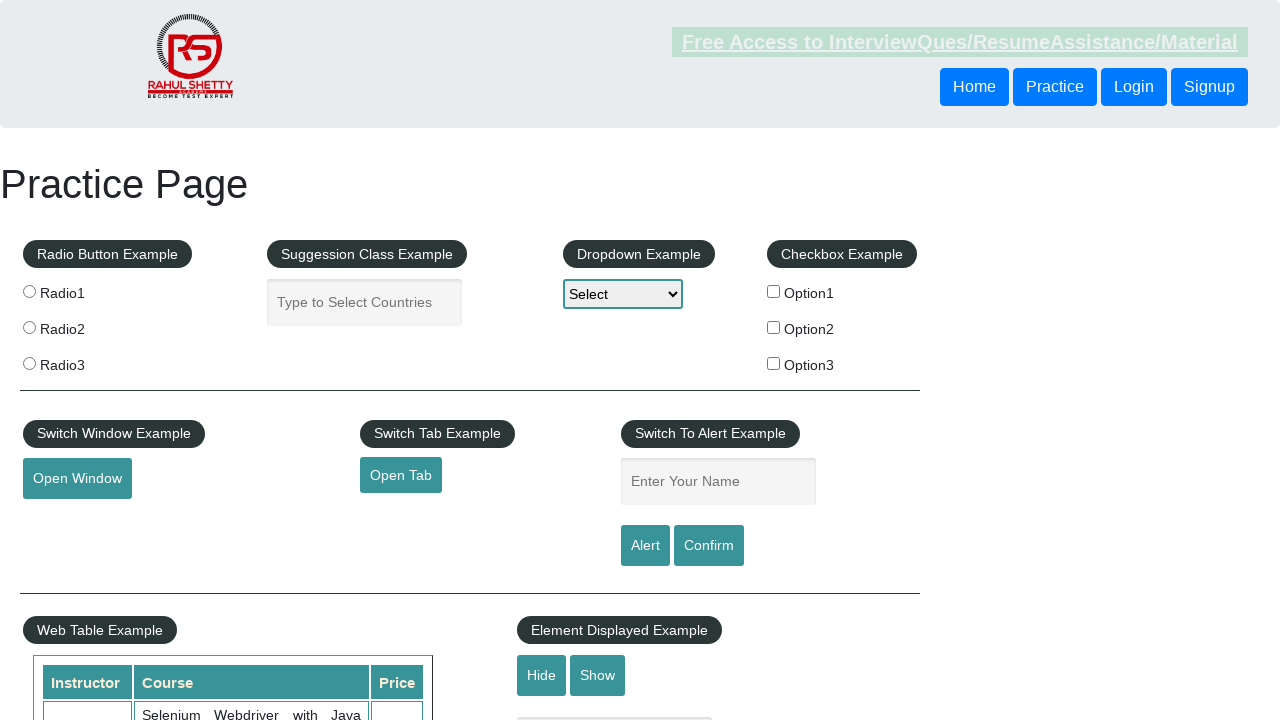

Re-queried footer link at index 18
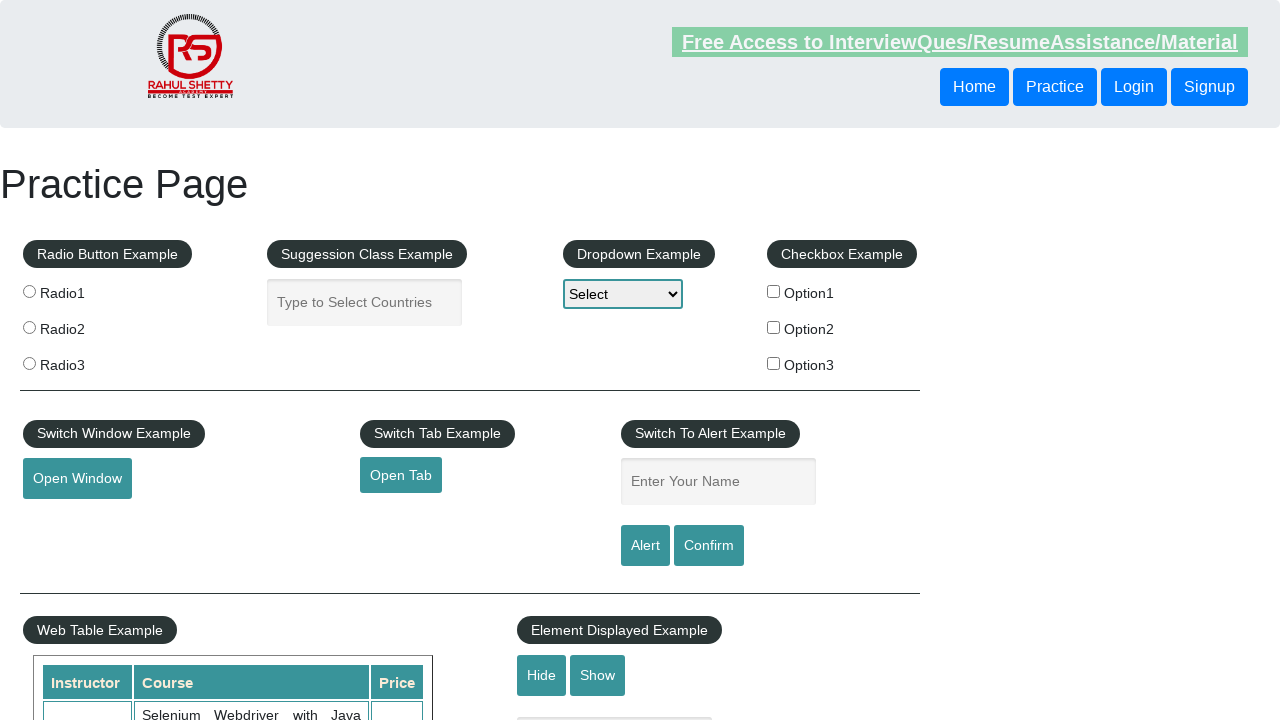

Retrieved href attribute from footer link 18: #
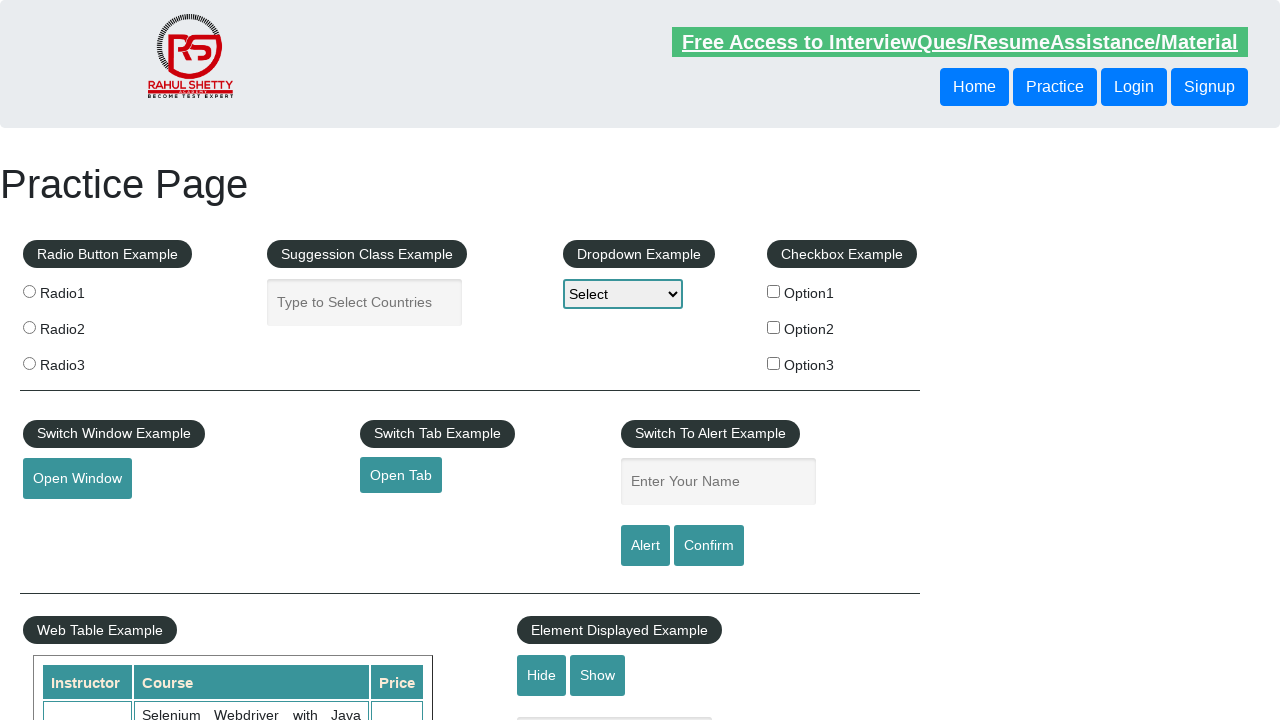

Verified footer link 18 has valid href attribute
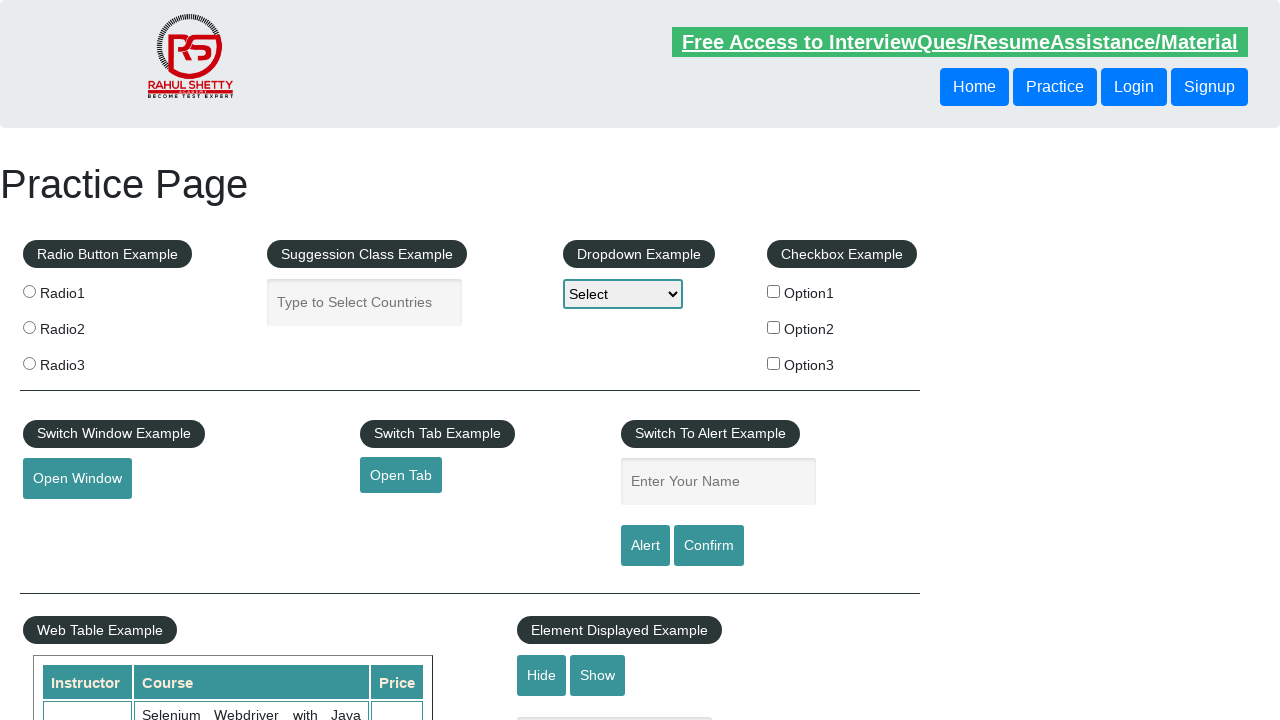

Re-queried footer link at index 19
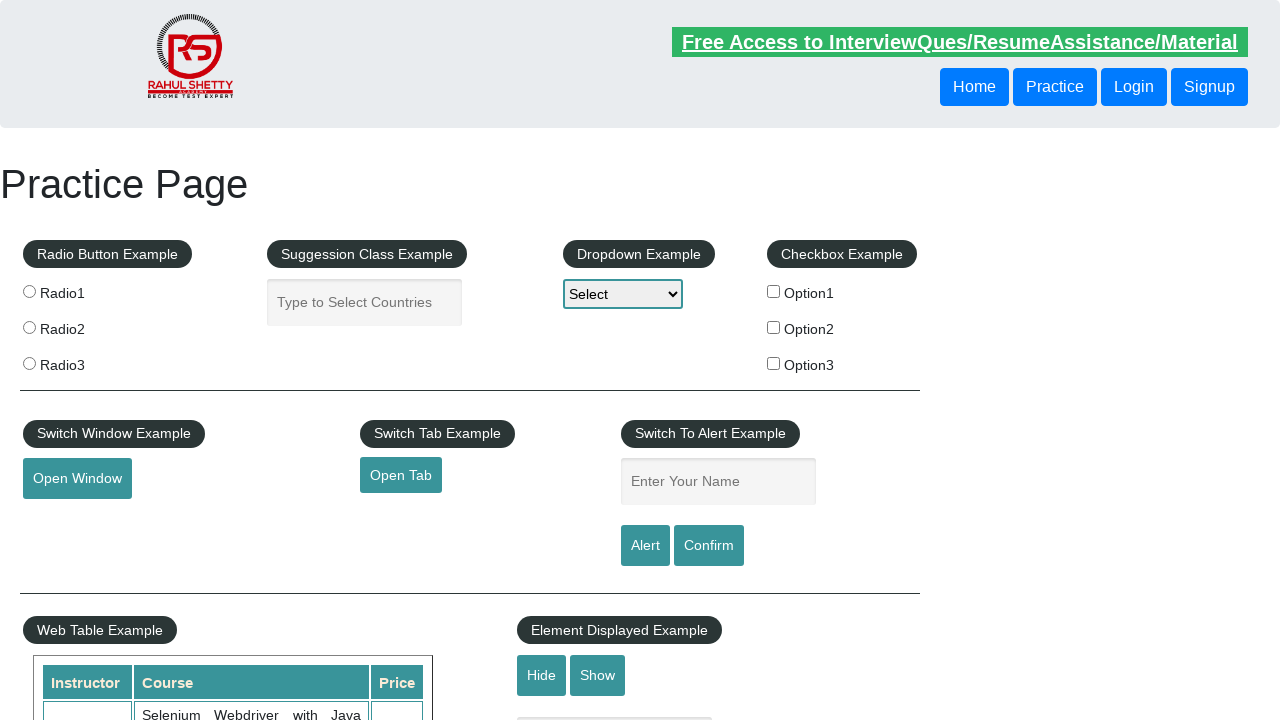

Retrieved href attribute from footer link 19: #
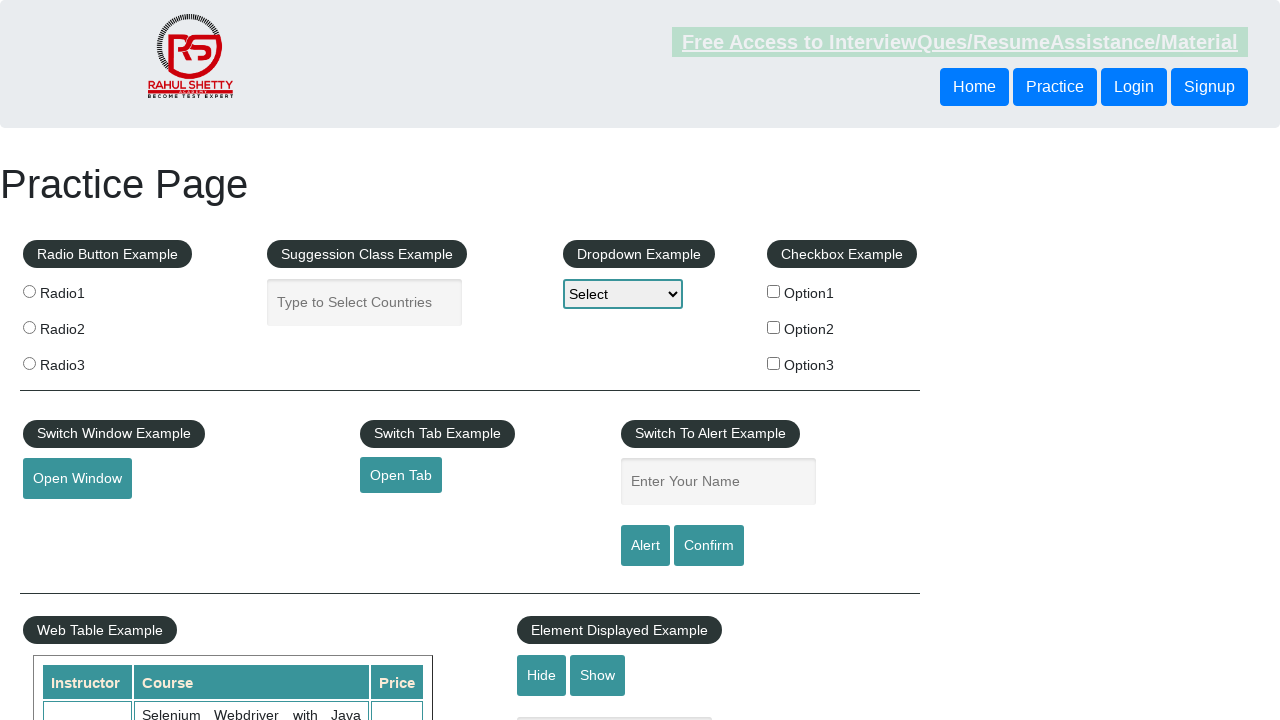

Verified footer link 19 has valid href attribute
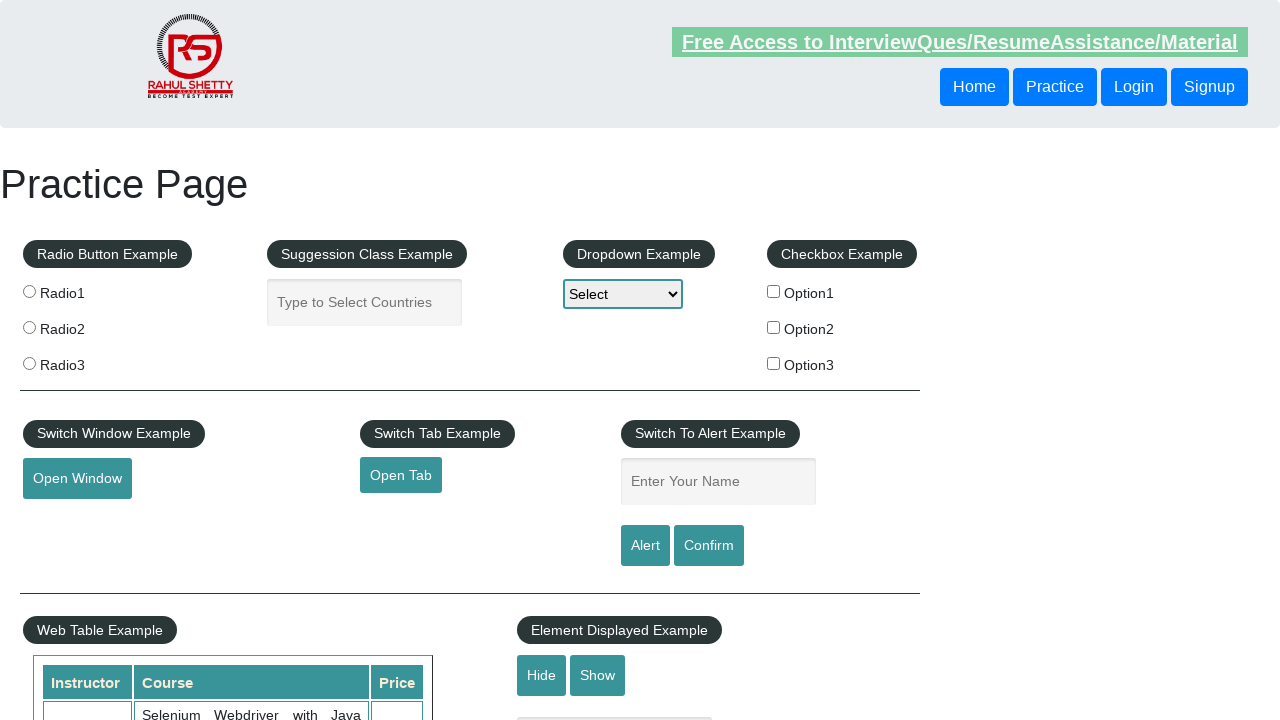

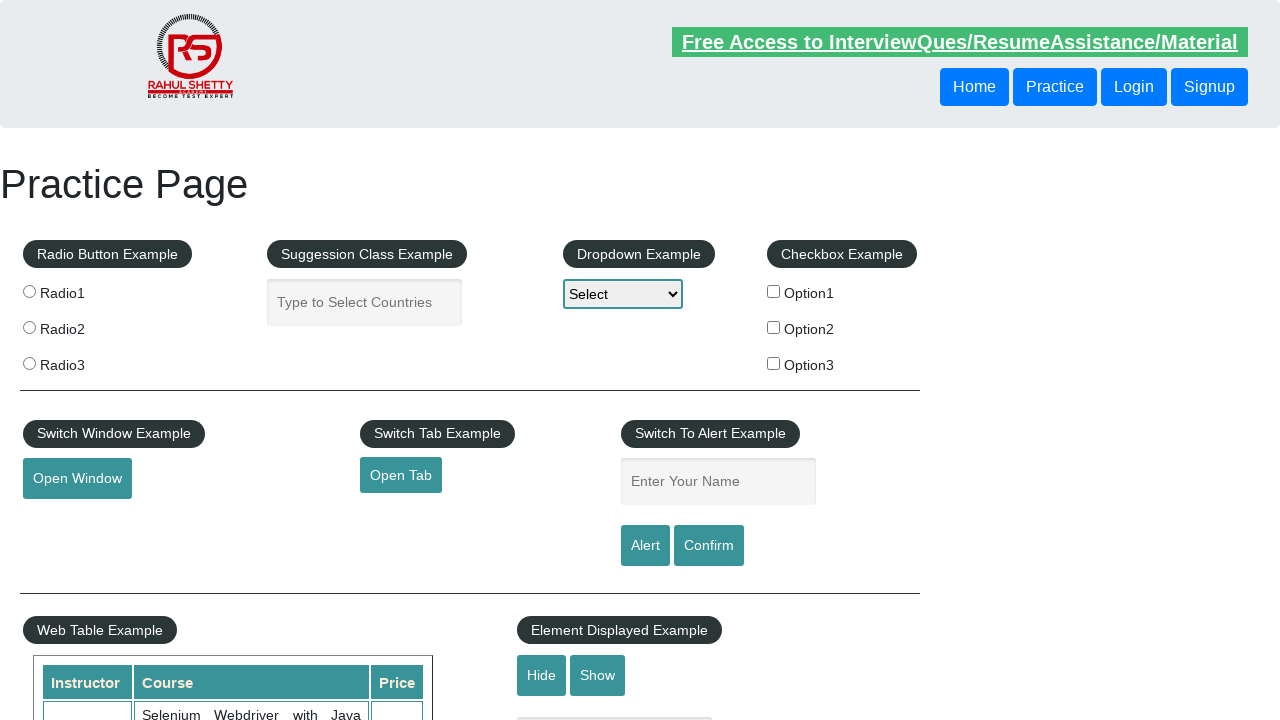